Clicks all checkboxes on the page and verifies each becomes selected

Starting URL: https://testautomationpractice.blogspot.com/

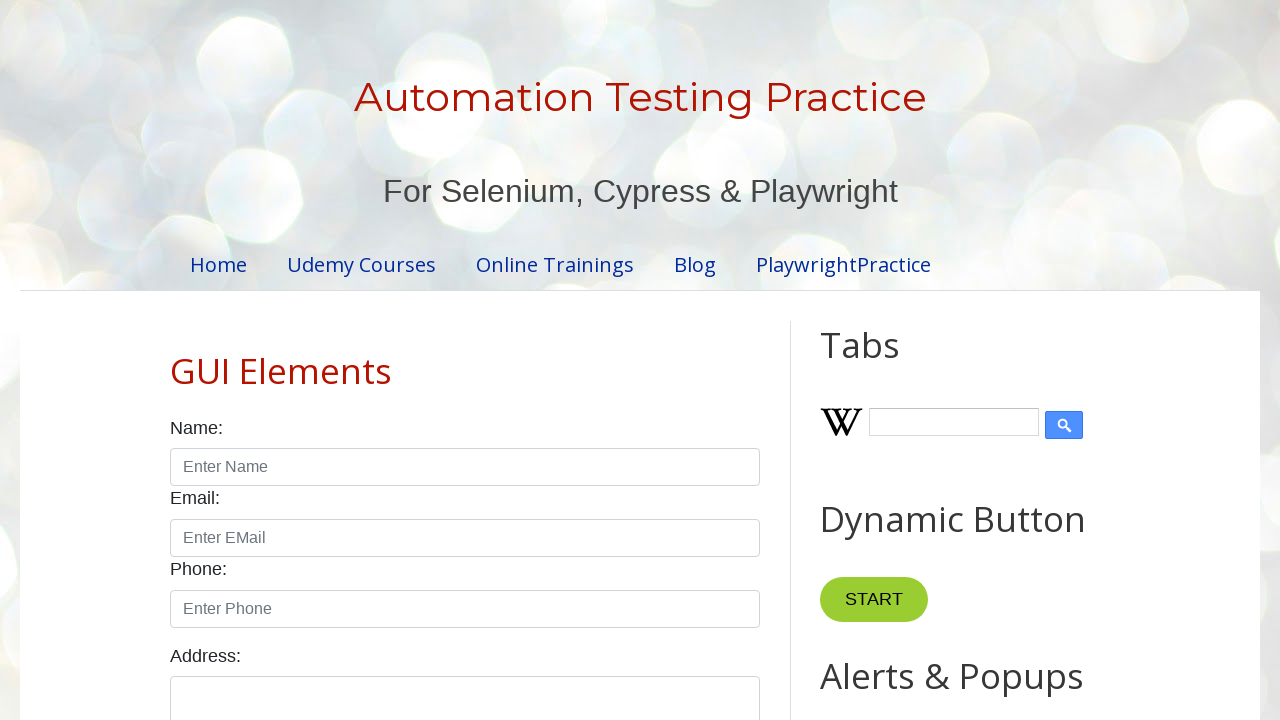

Located all checkboxes on the page
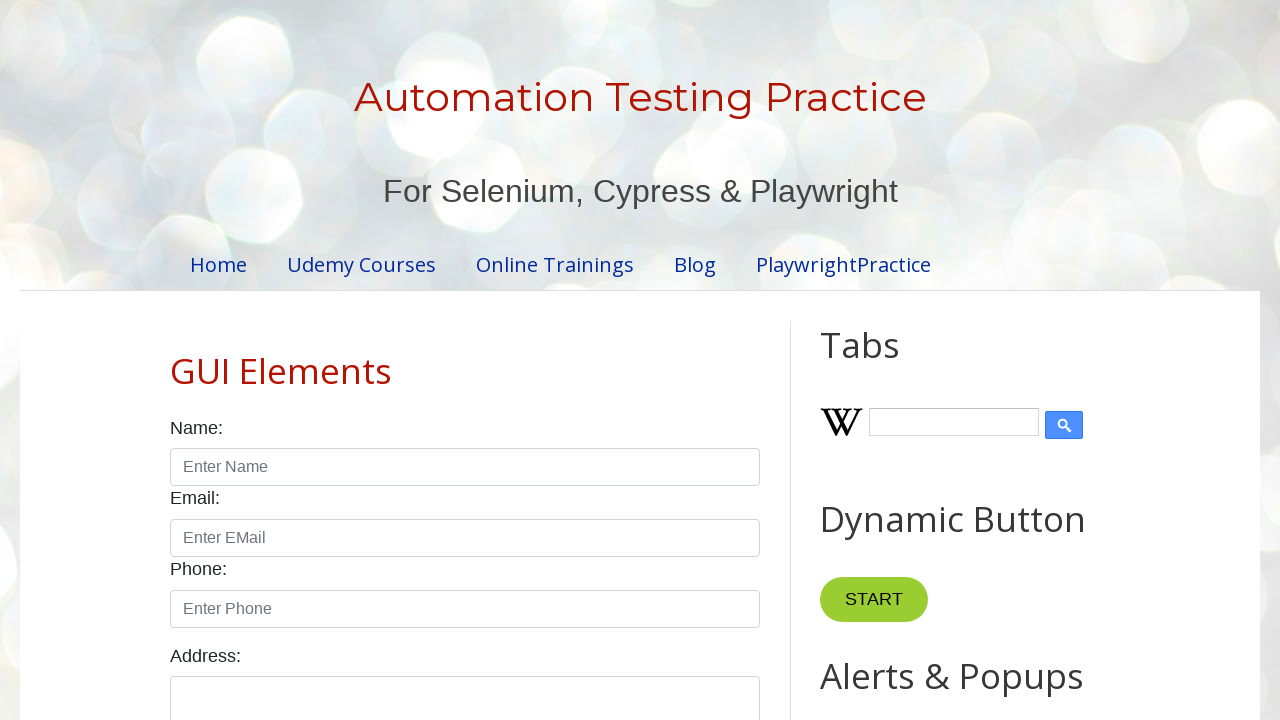

Found 13 checkboxes on the page
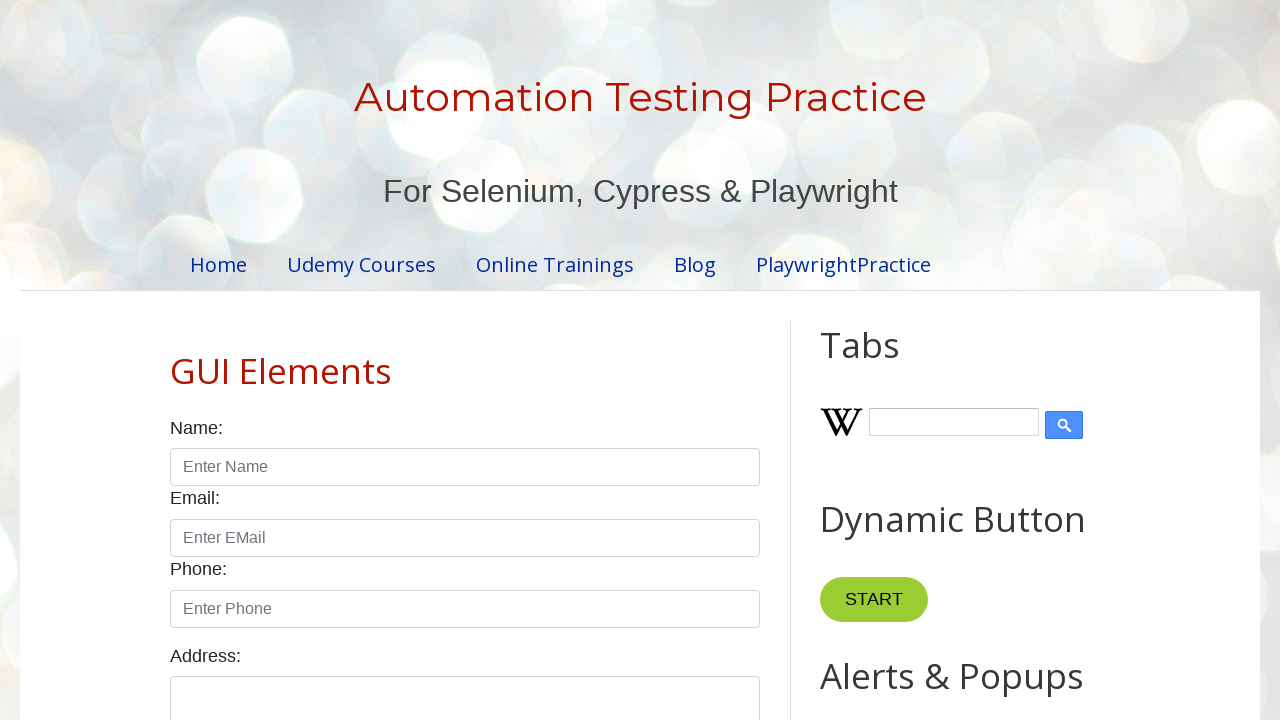

Selected checkbox 1 of 13
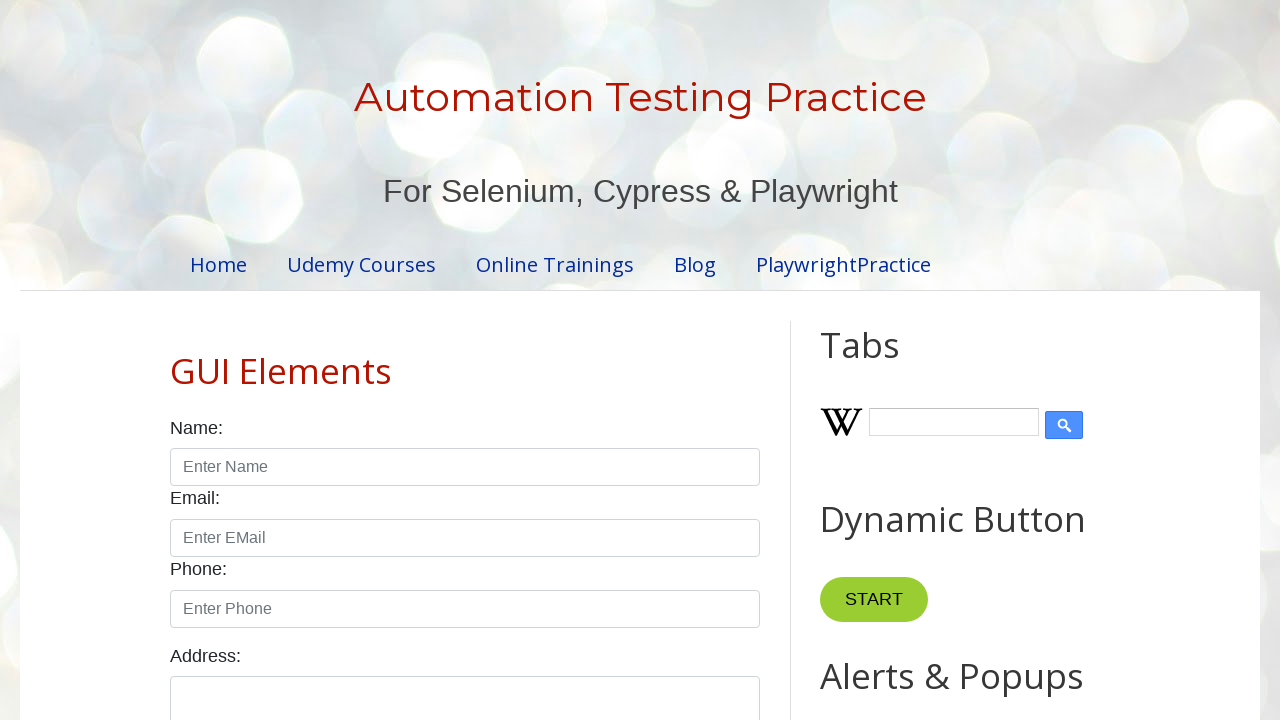

Clicked checkbox 1 at (176, 360) on input[type='checkbox'] >> nth=0
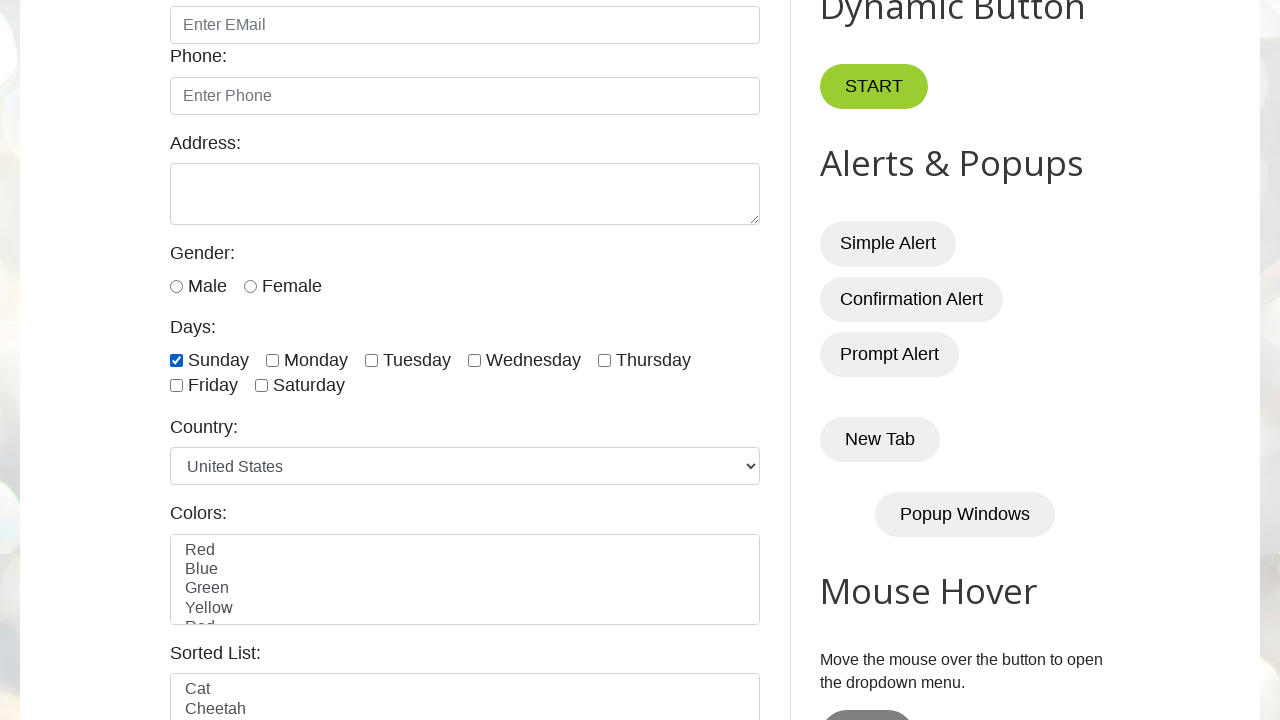

Verified checkbox 1 is selected
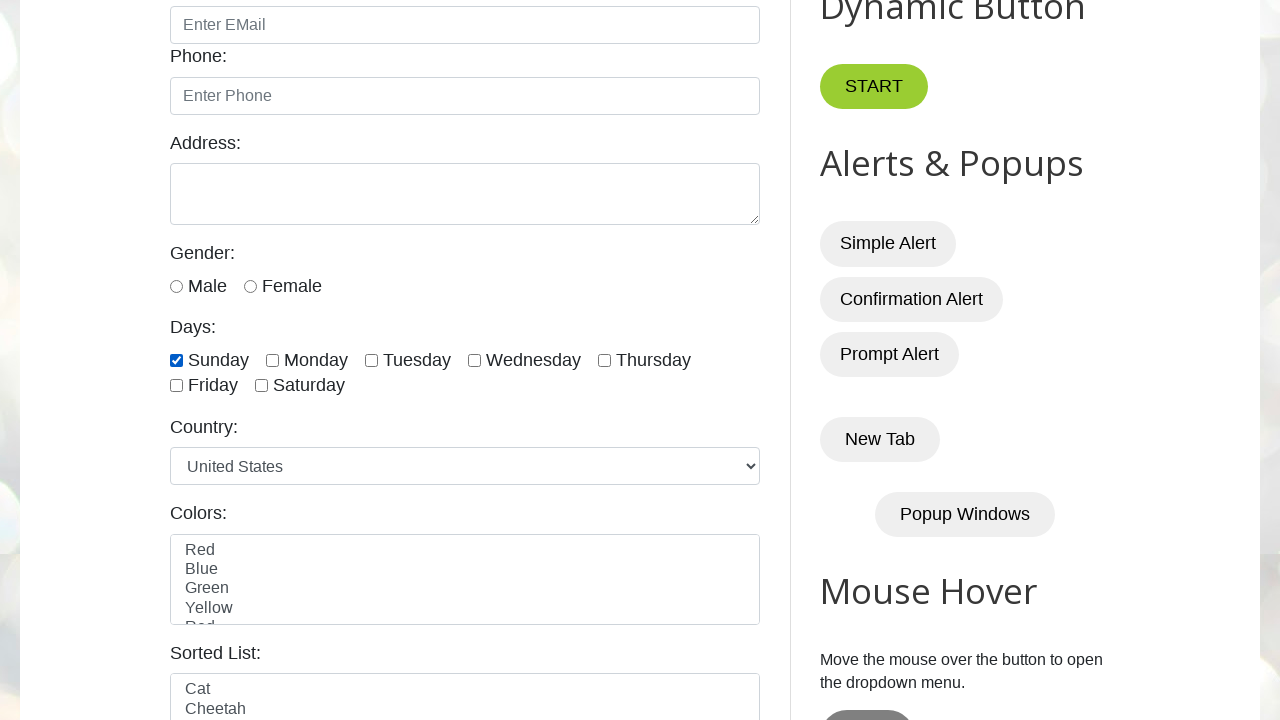

Selected checkbox 2 of 13
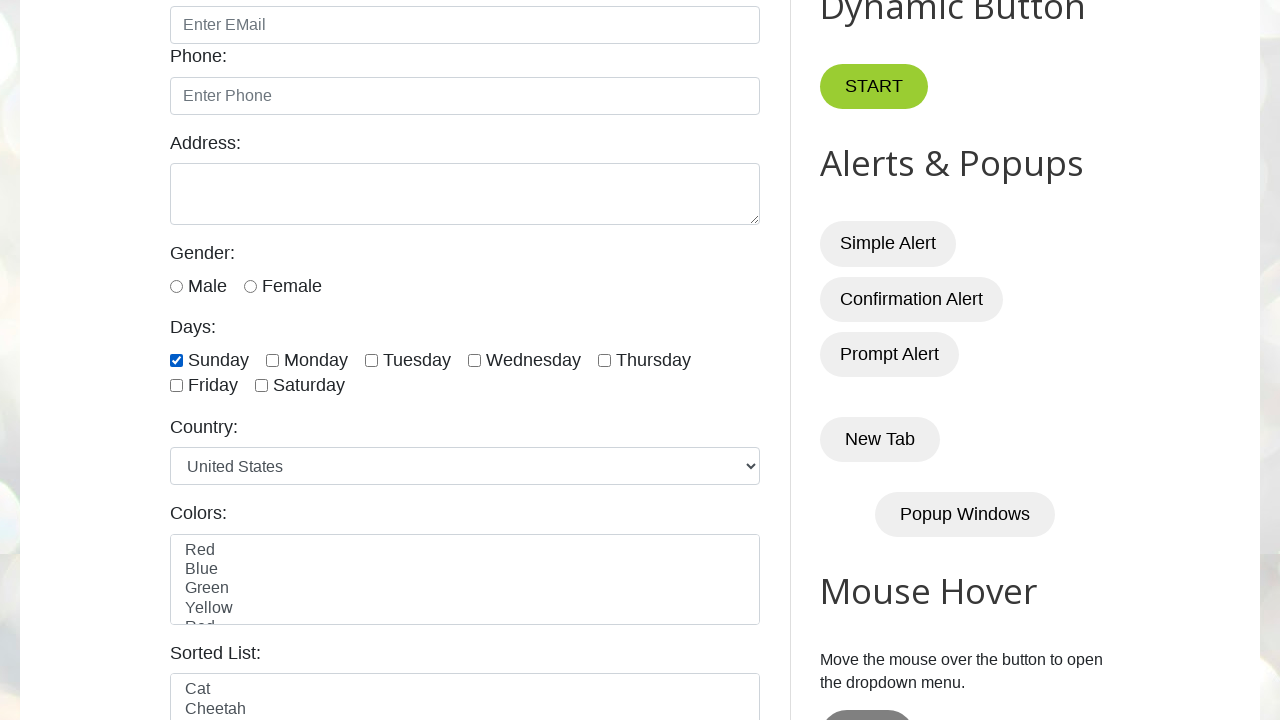

Clicked checkbox 2 at (272, 360) on input[type='checkbox'] >> nth=1
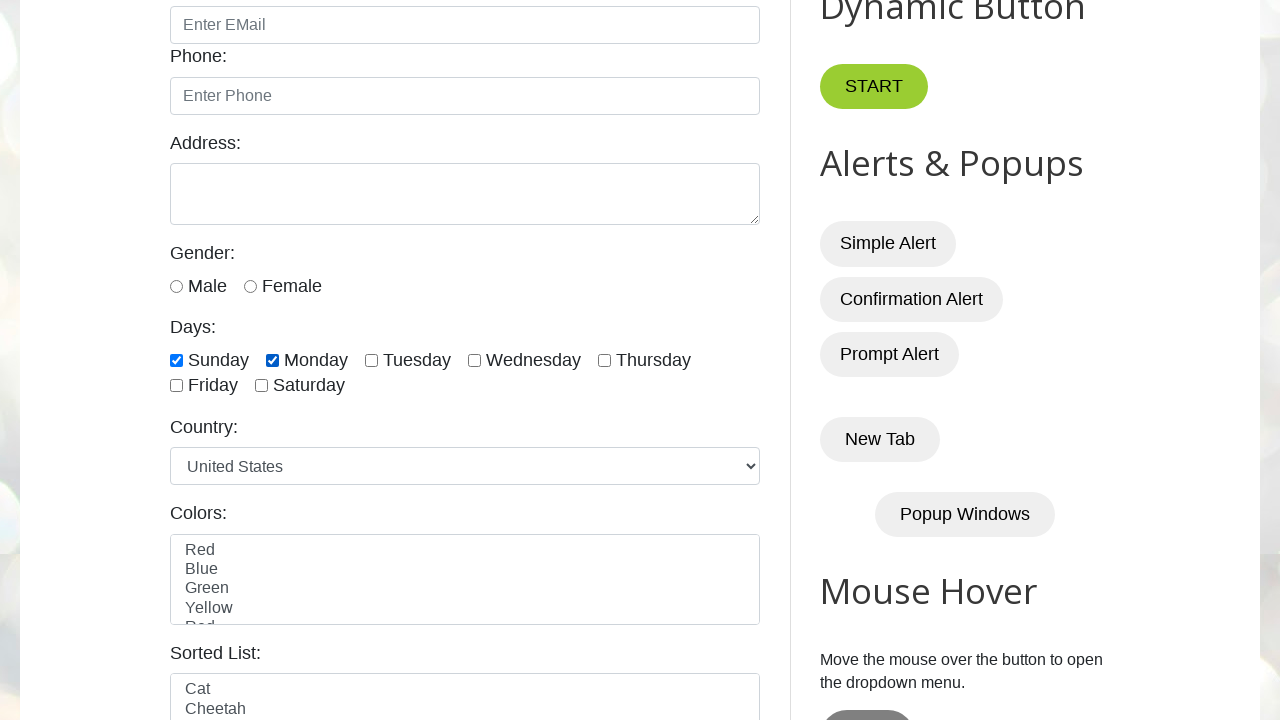

Verified checkbox 2 is selected
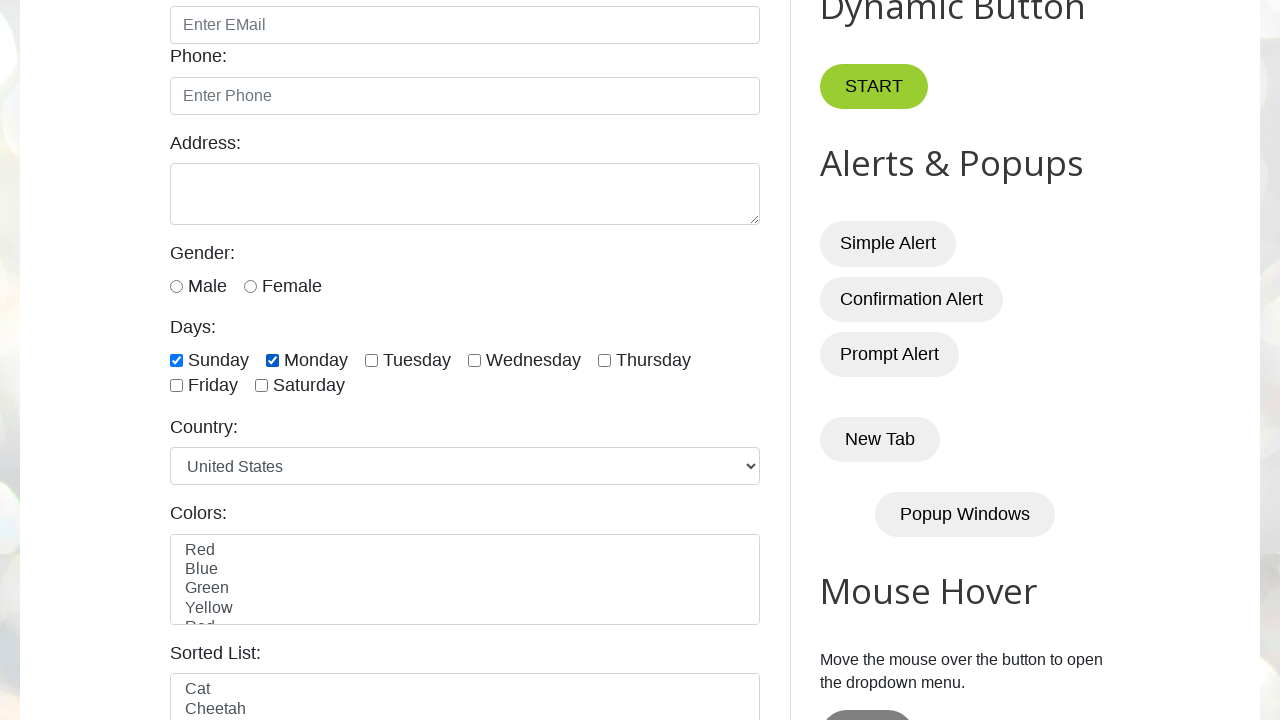

Selected checkbox 3 of 13
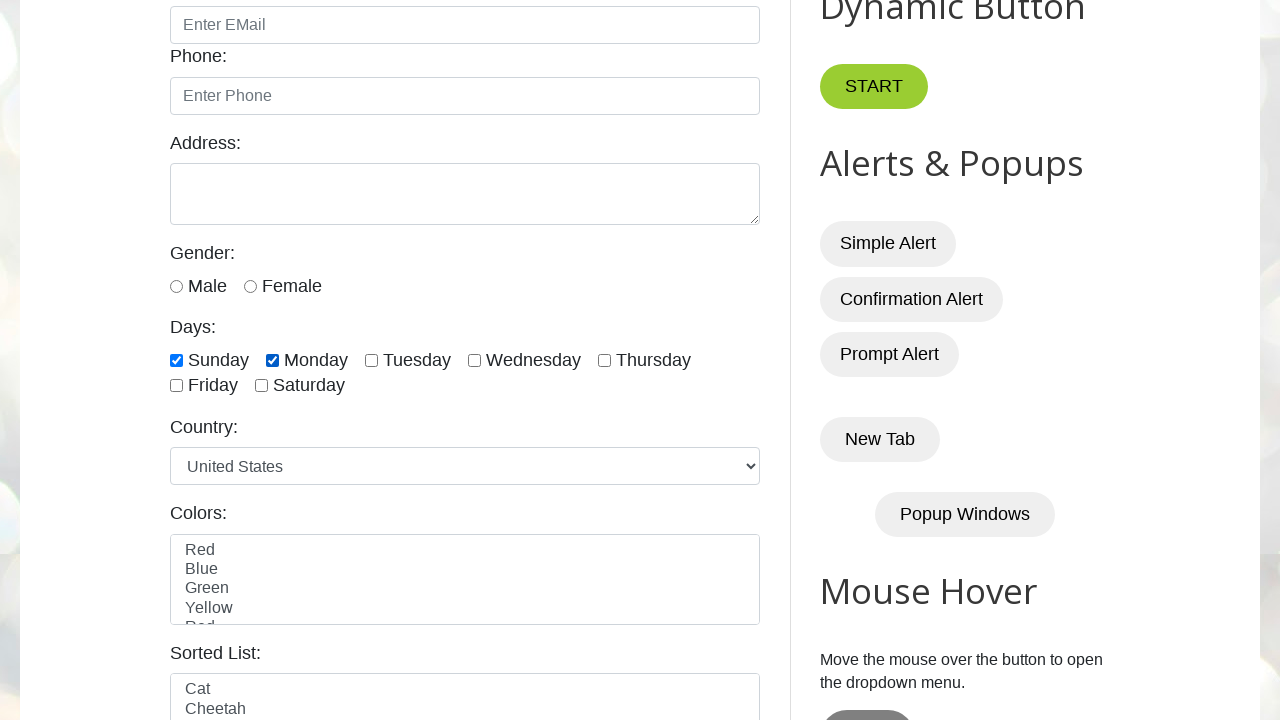

Clicked checkbox 3 at (372, 360) on input[type='checkbox'] >> nth=2
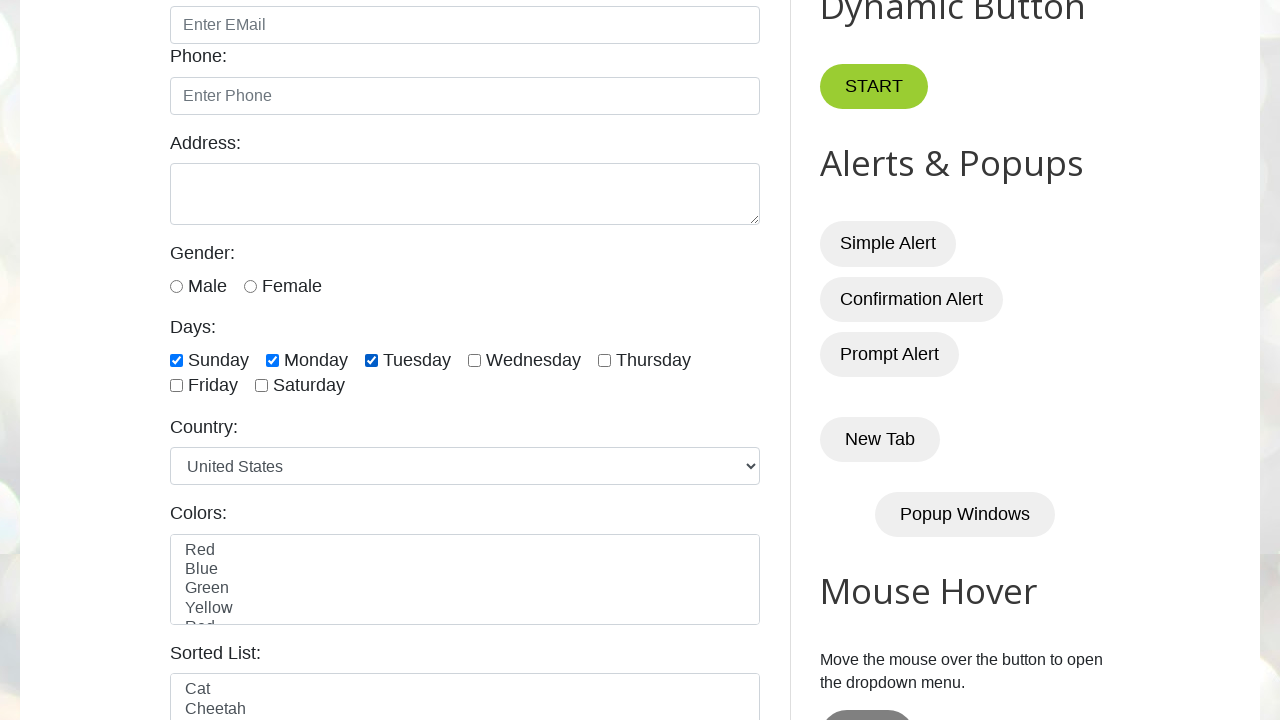

Verified checkbox 3 is selected
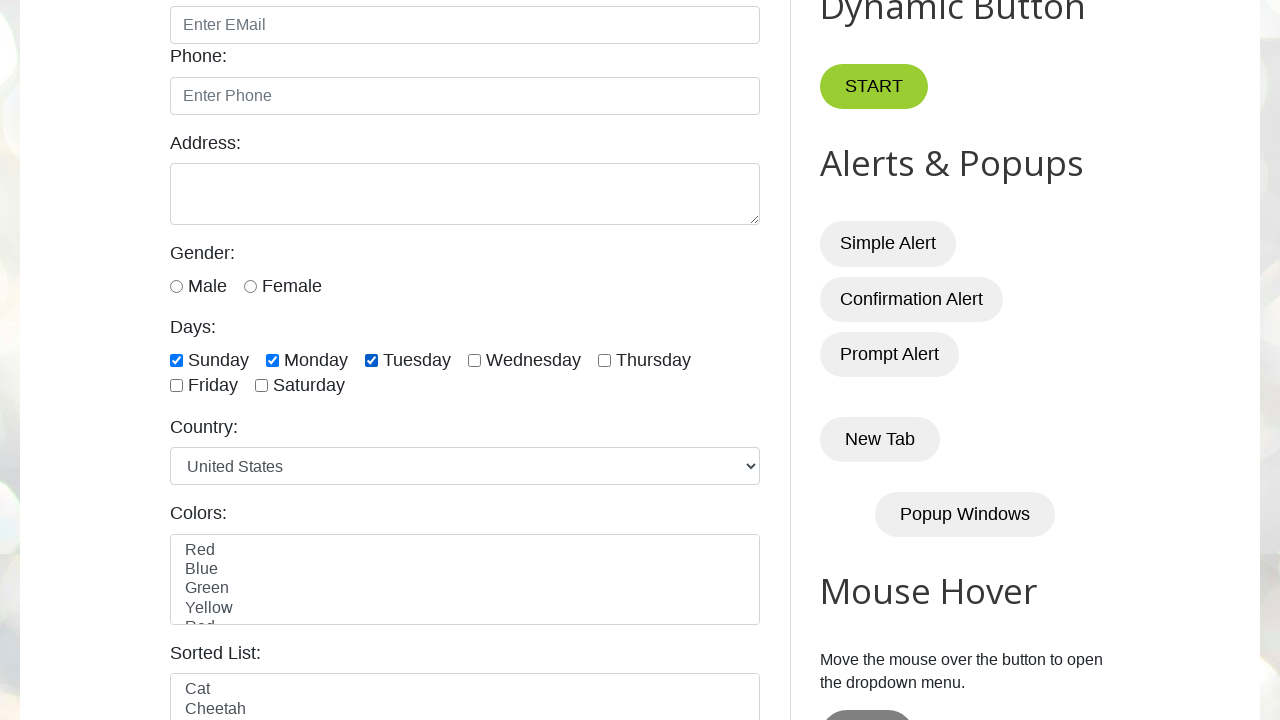

Selected checkbox 4 of 13
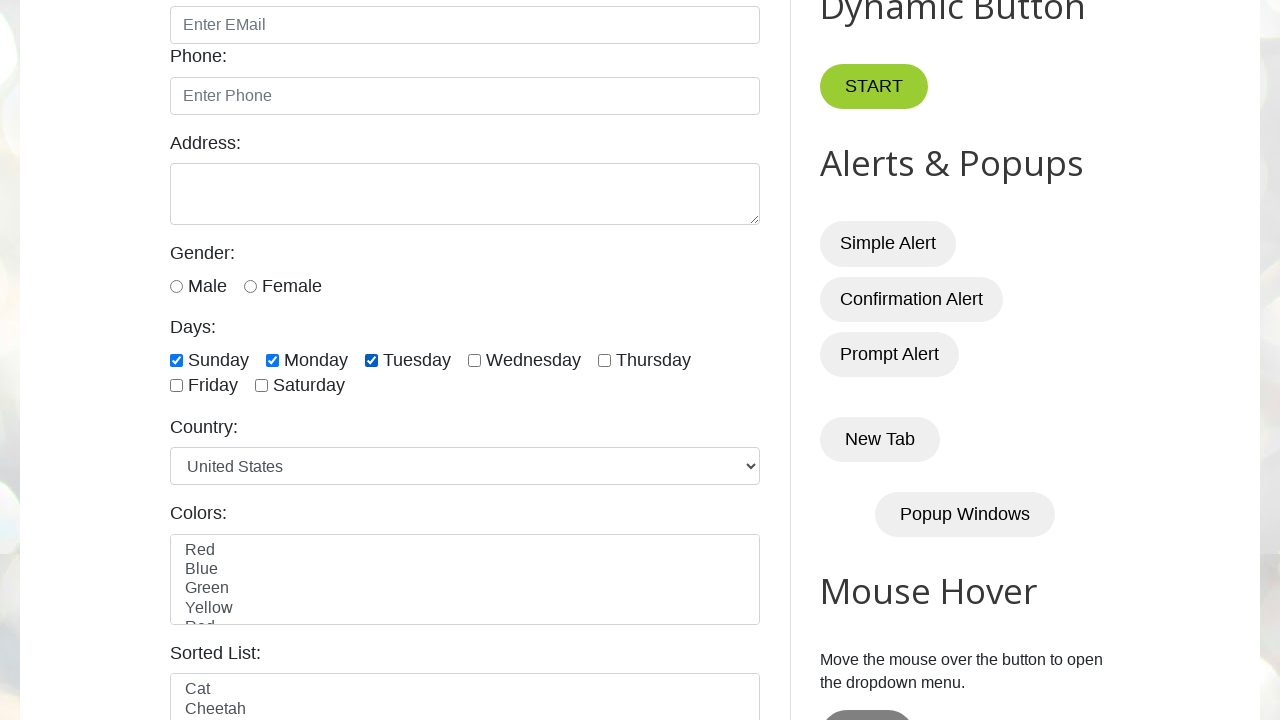

Clicked checkbox 4 at (474, 360) on input[type='checkbox'] >> nth=3
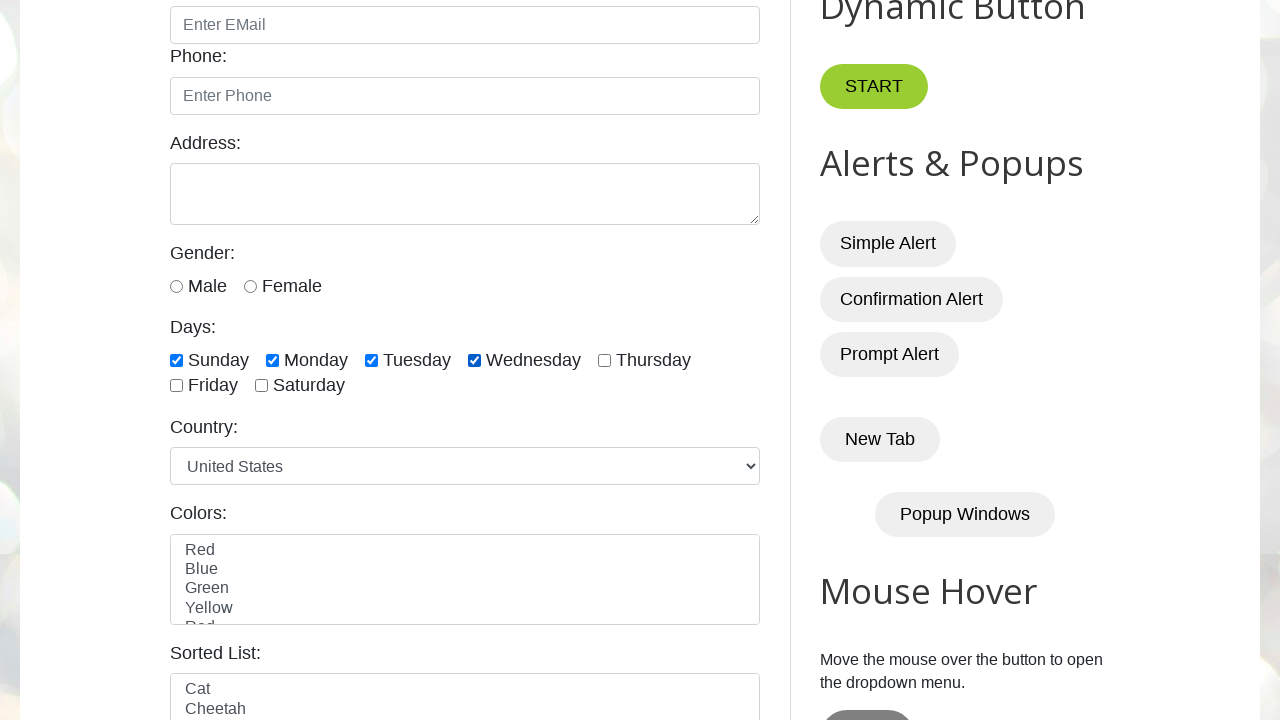

Verified checkbox 4 is selected
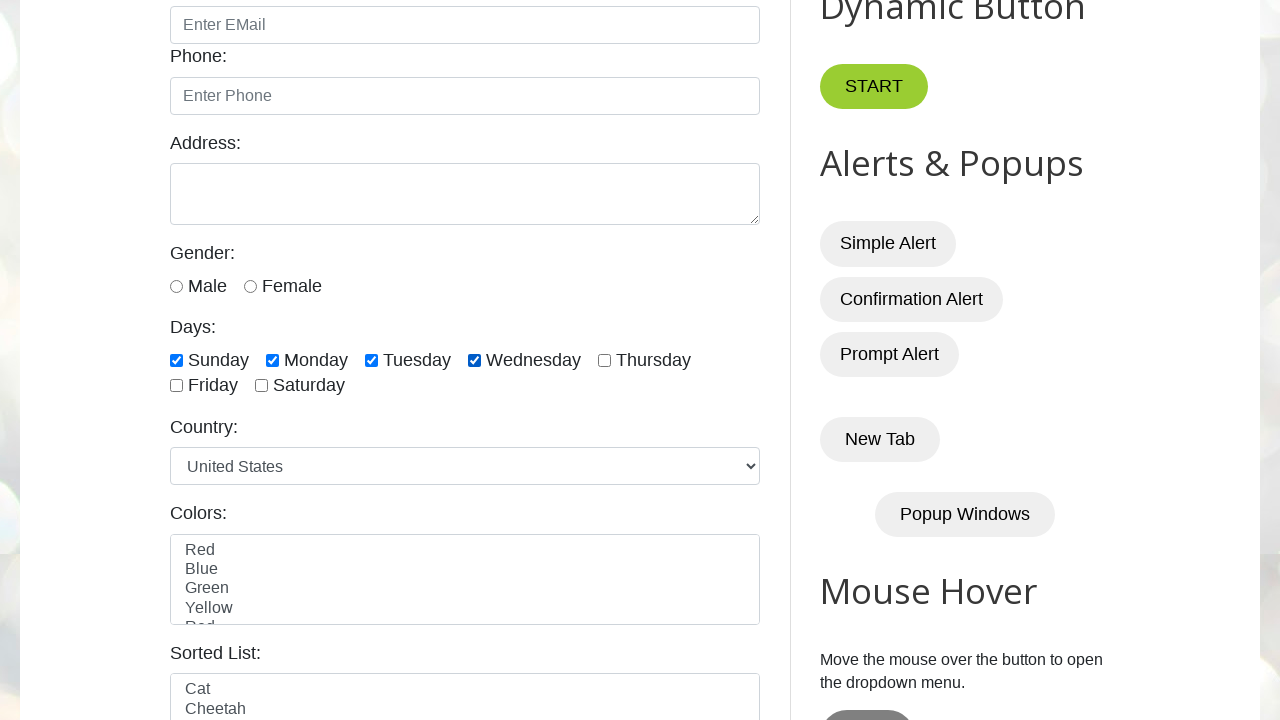

Selected checkbox 5 of 13
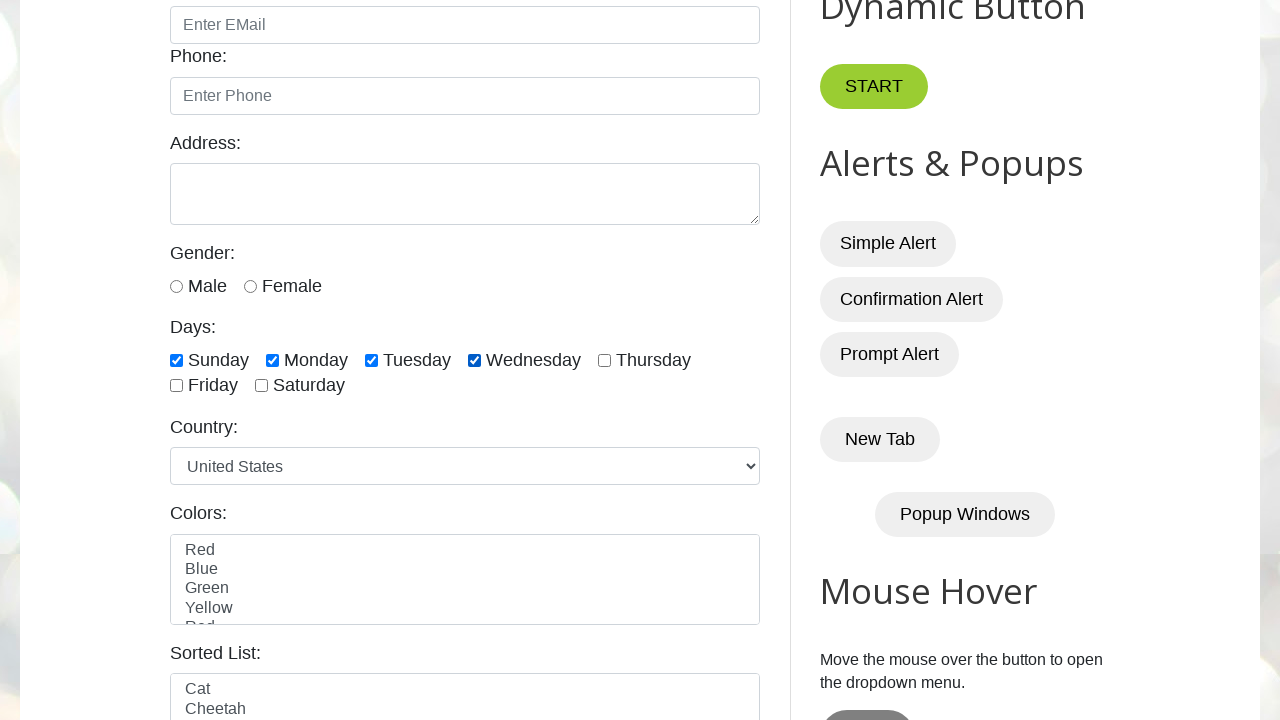

Clicked checkbox 5 at (604, 360) on input[type='checkbox'] >> nth=4
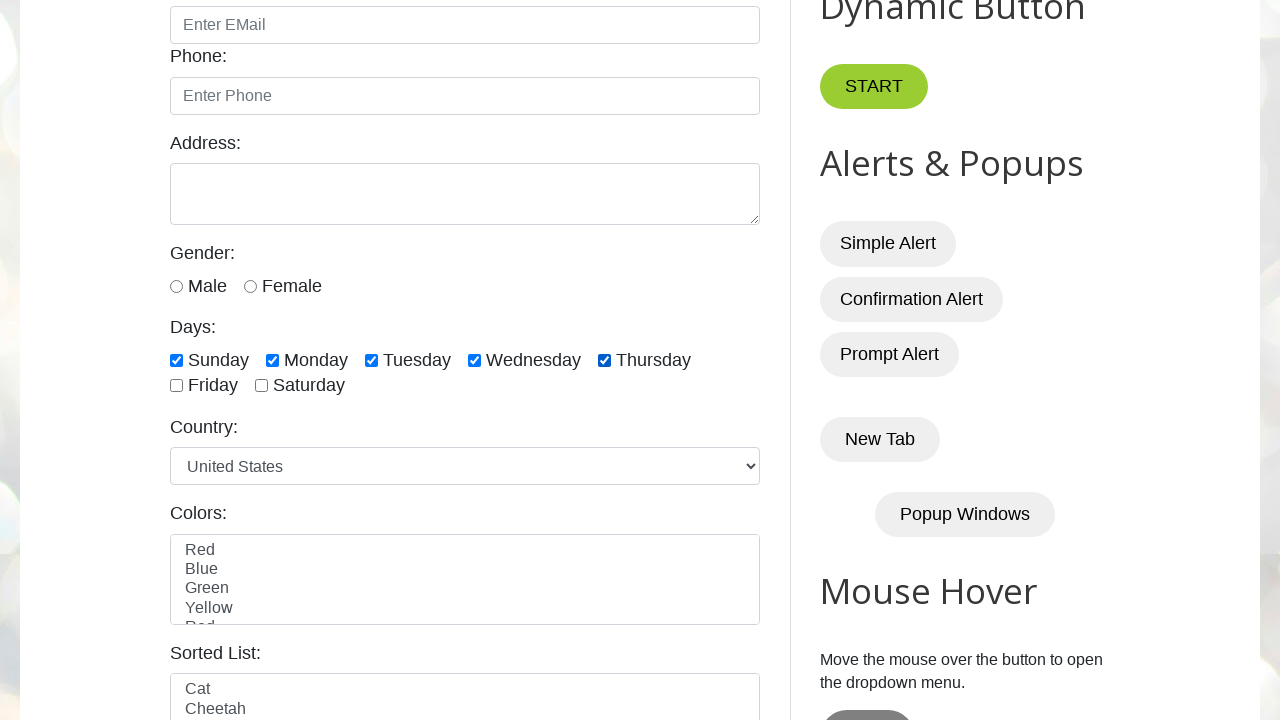

Verified checkbox 5 is selected
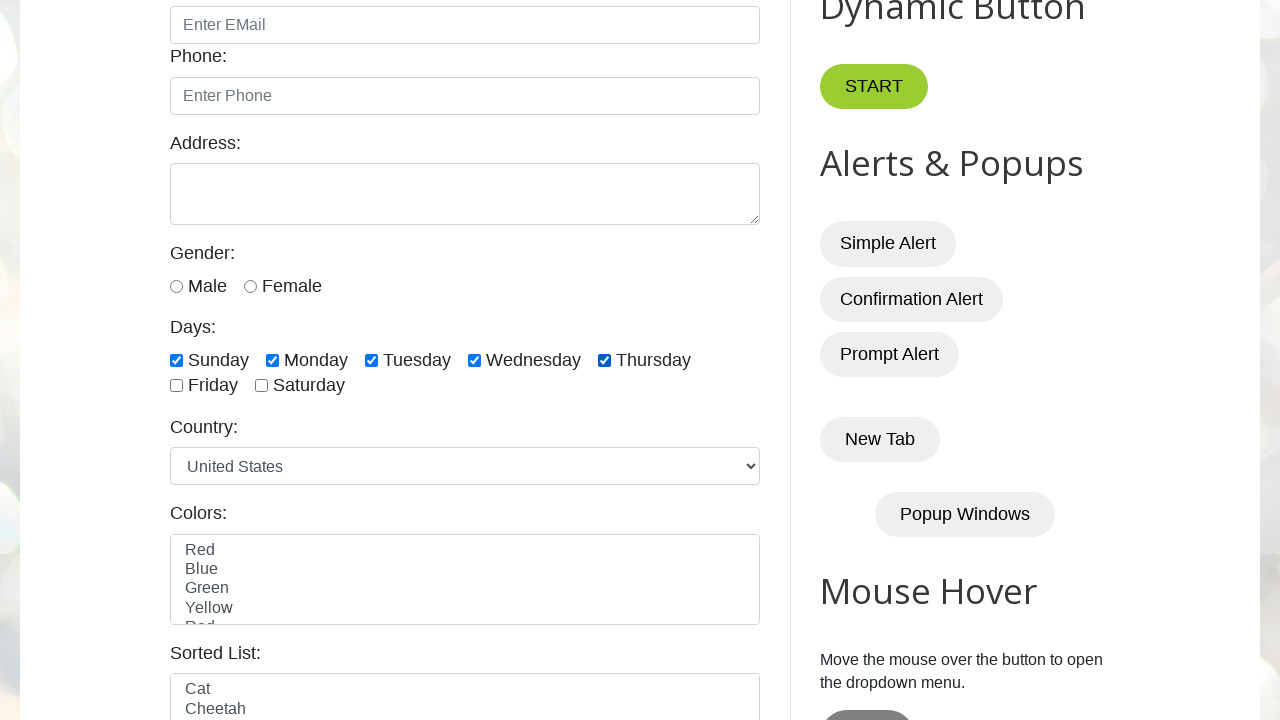

Selected checkbox 6 of 13
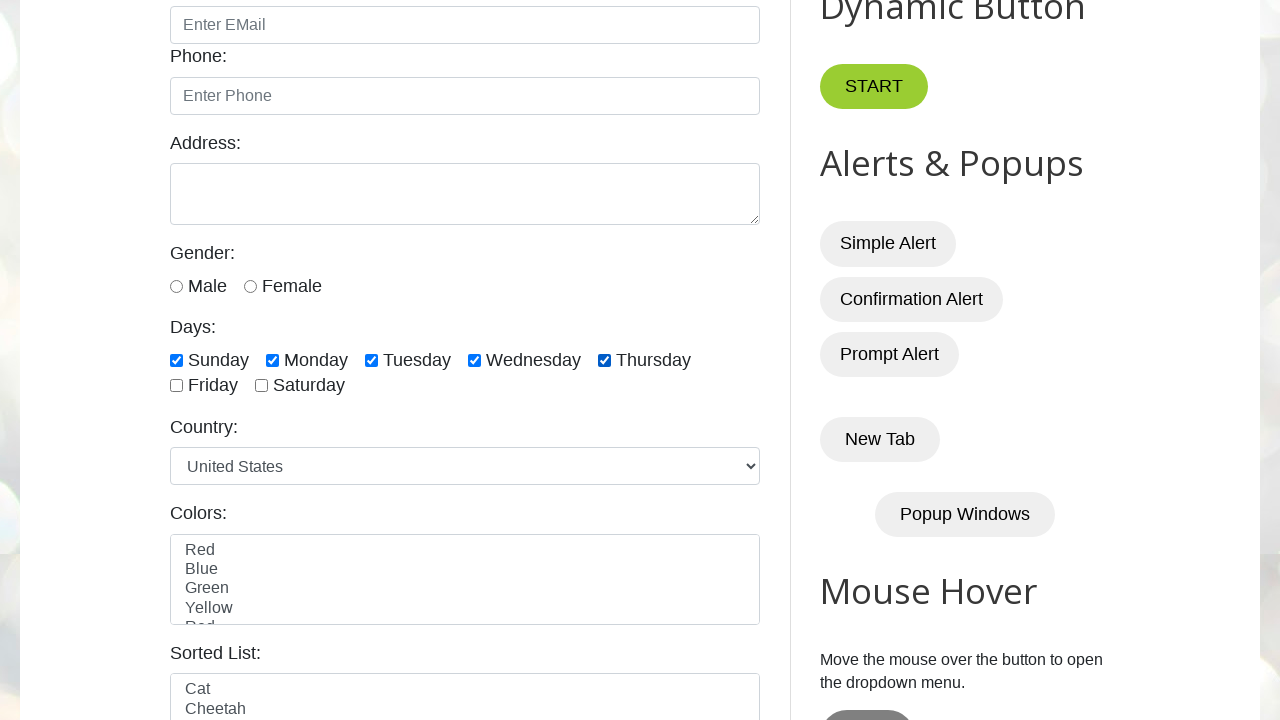

Clicked checkbox 6 at (176, 386) on input[type='checkbox'] >> nth=5
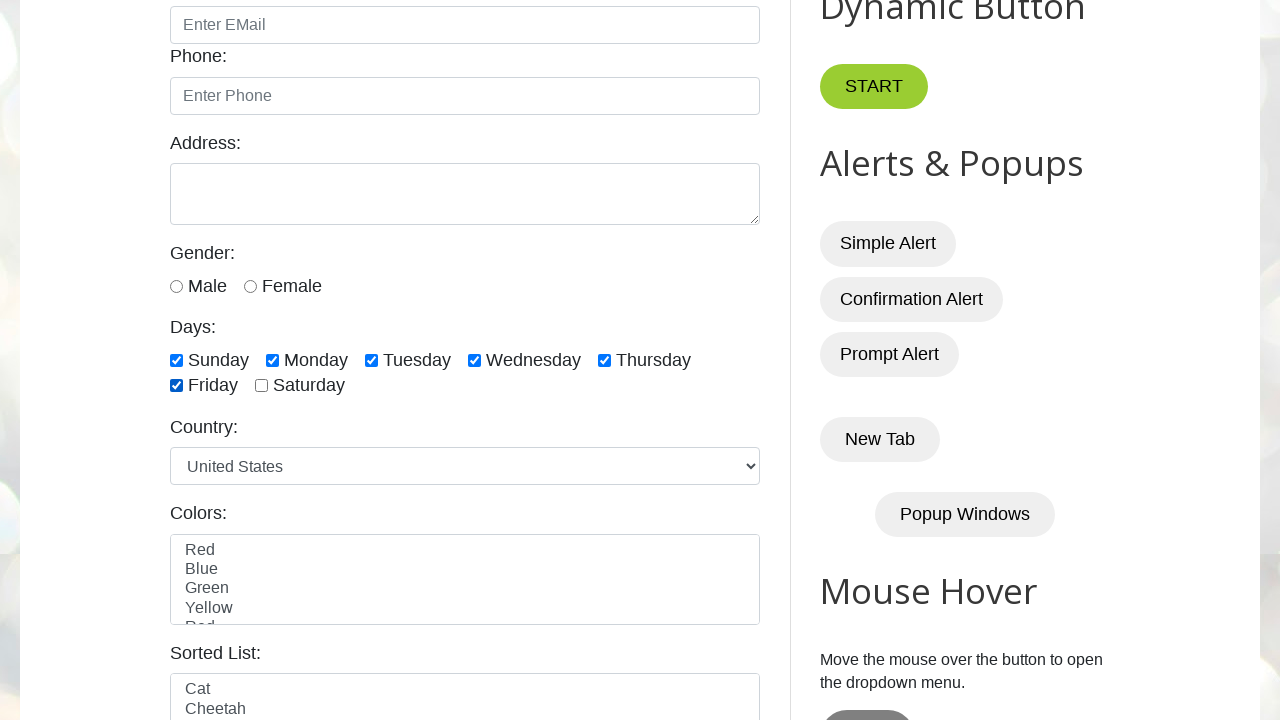

Verified checkbox 6 is selected
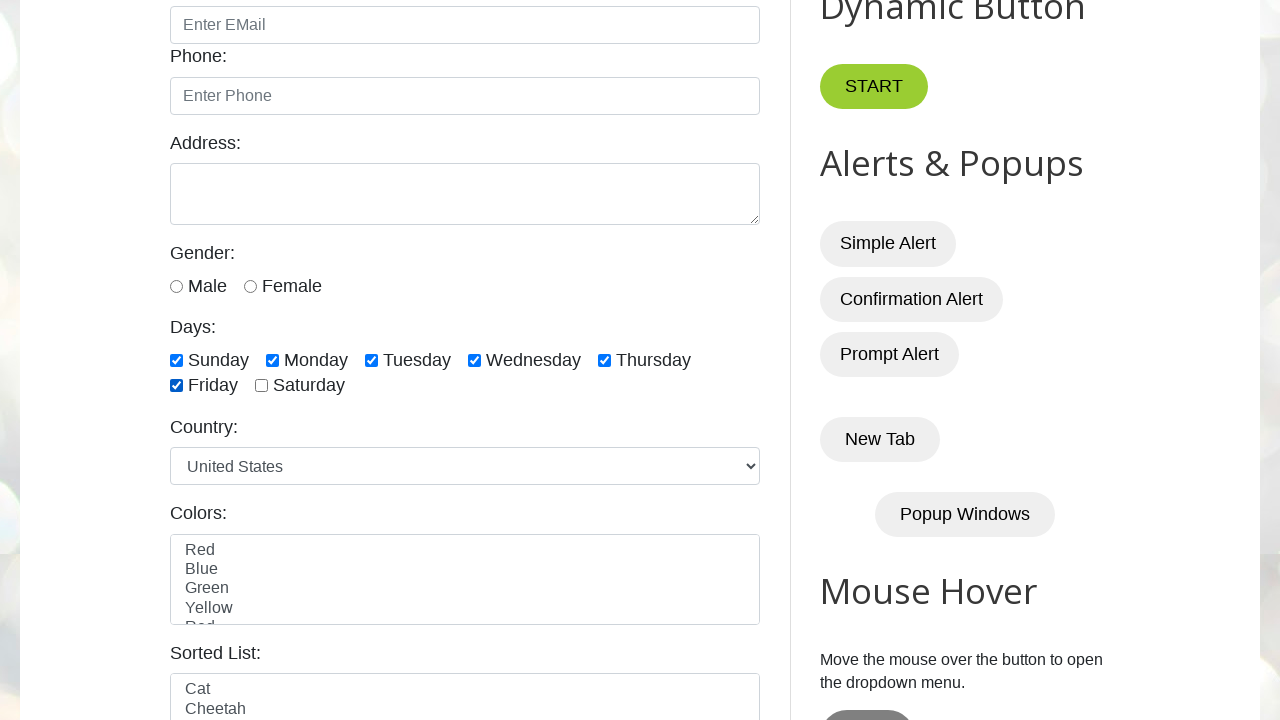

Selected checkbox 7 of 13
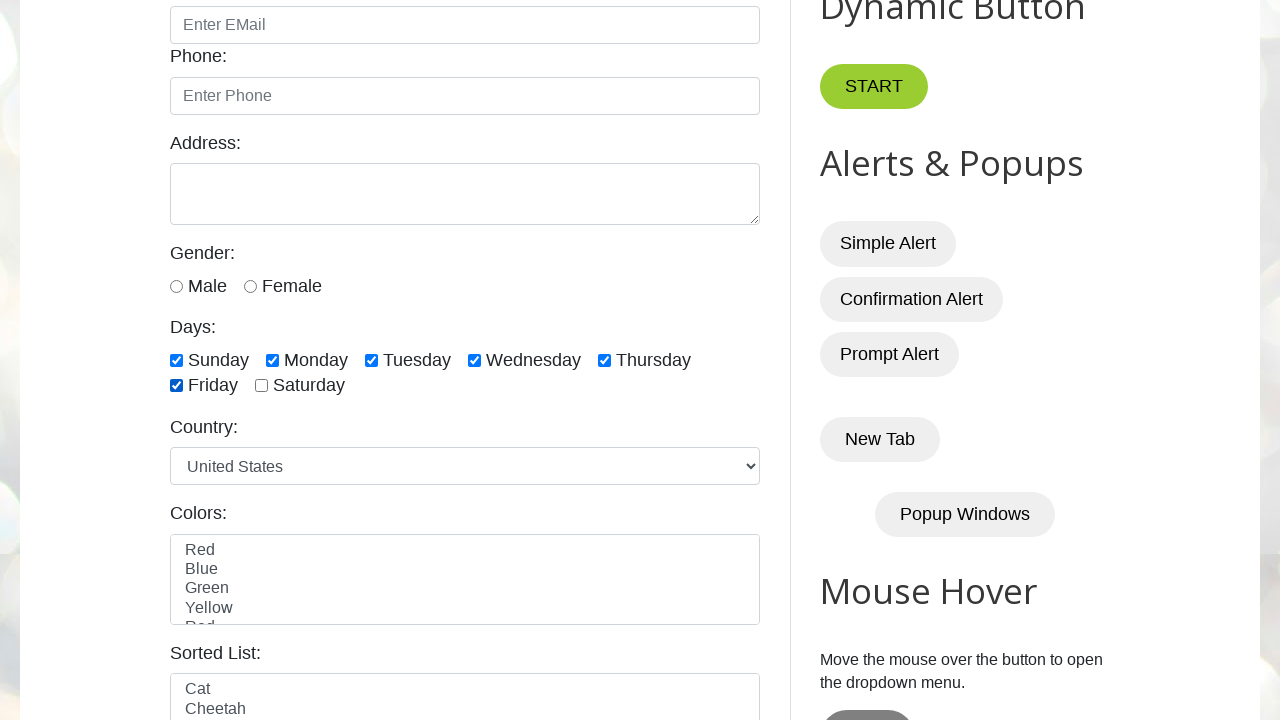

Clicked checkbox 7 at (262, 386) on input[type='checkbox'] >> nth=6
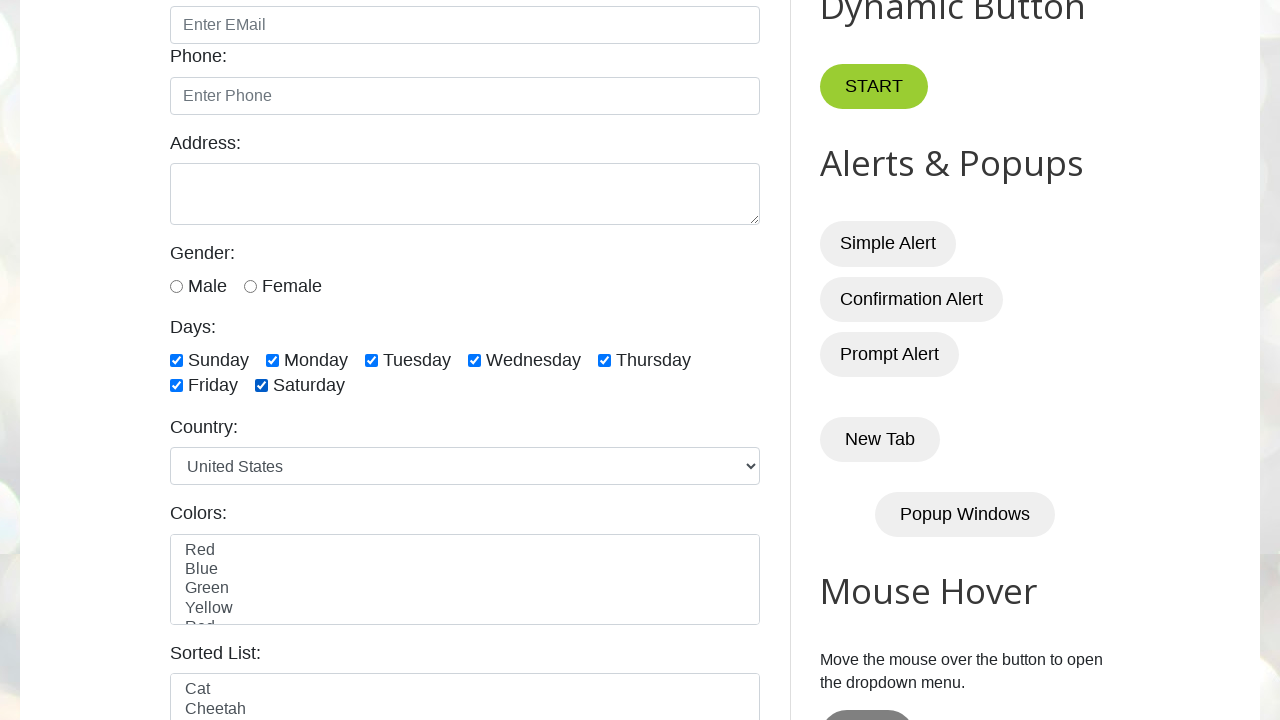

Verified checkbox 7 is selected
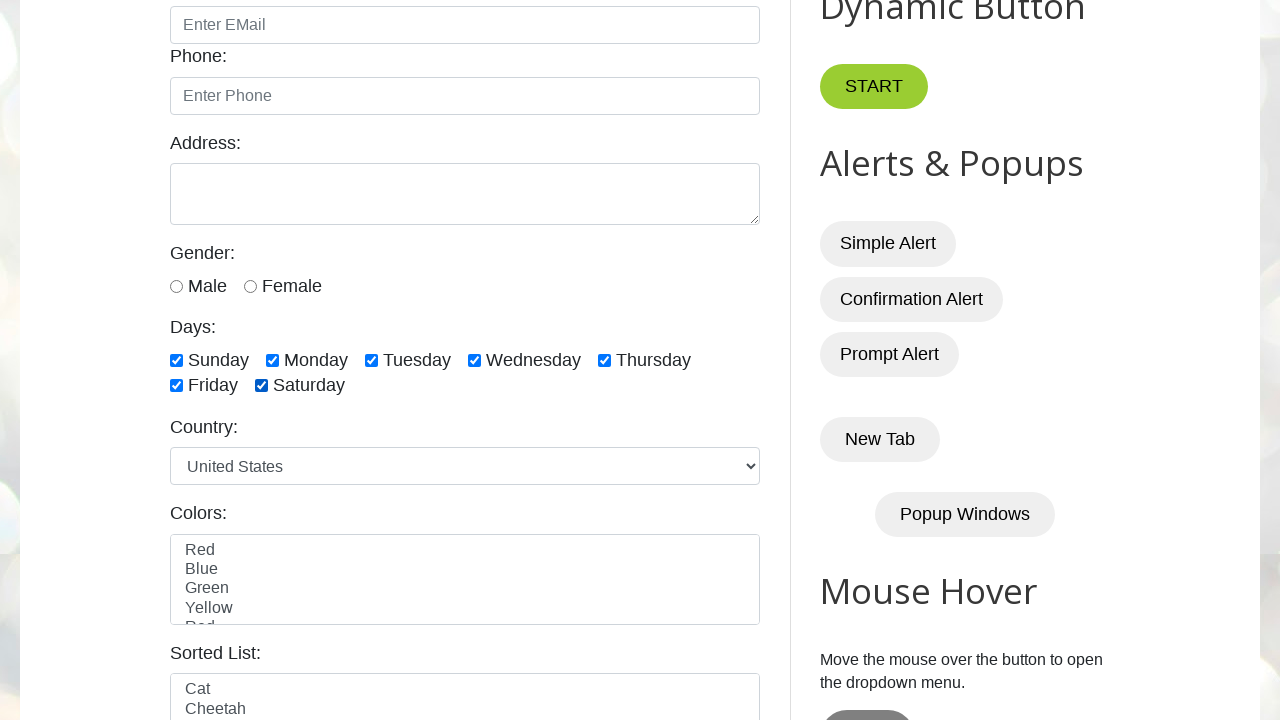

Selected checkbox 8 of 13
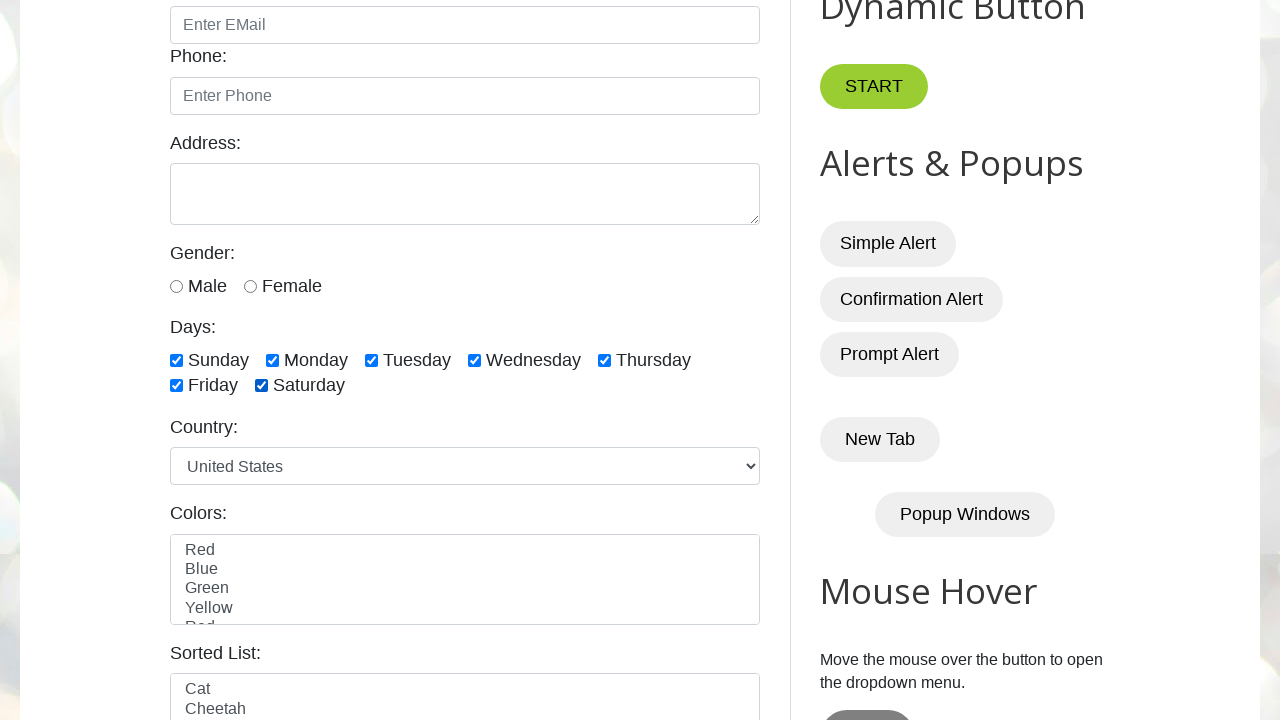

Clicked checkbox 8 at (651, 361) on input[type='checkbox'] >> nth=7
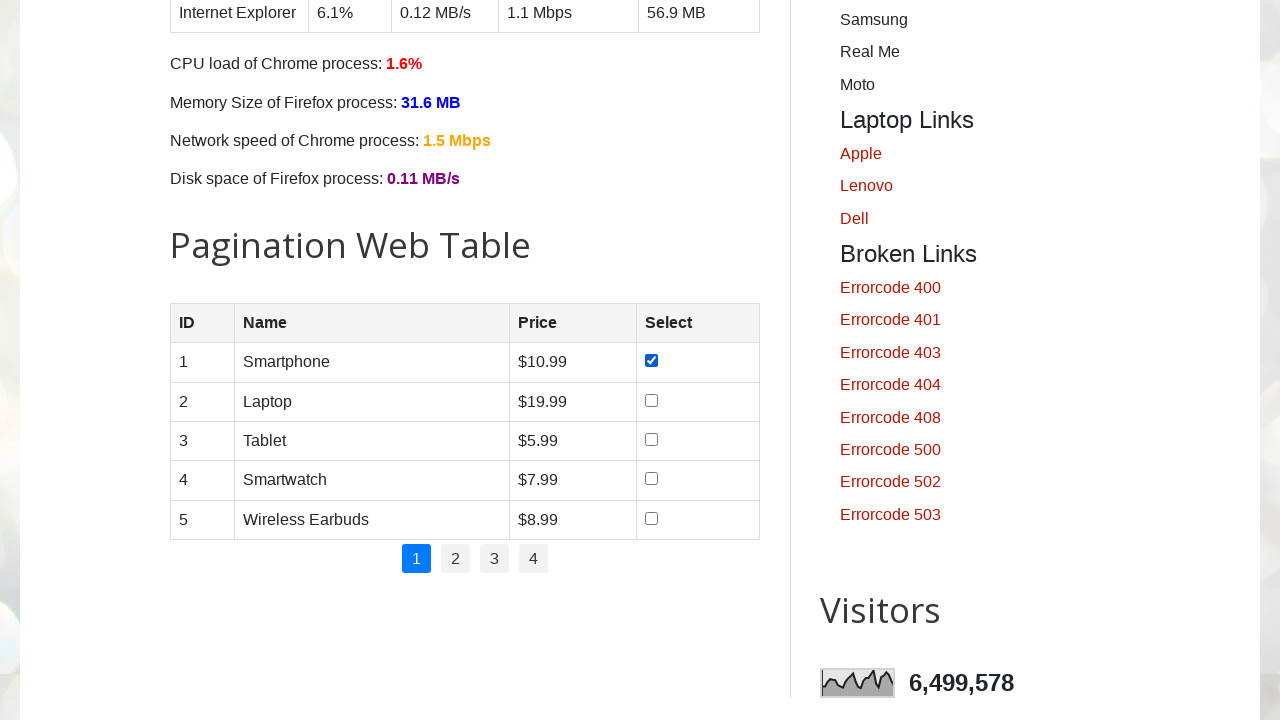

Verified checkbox 8 is selected
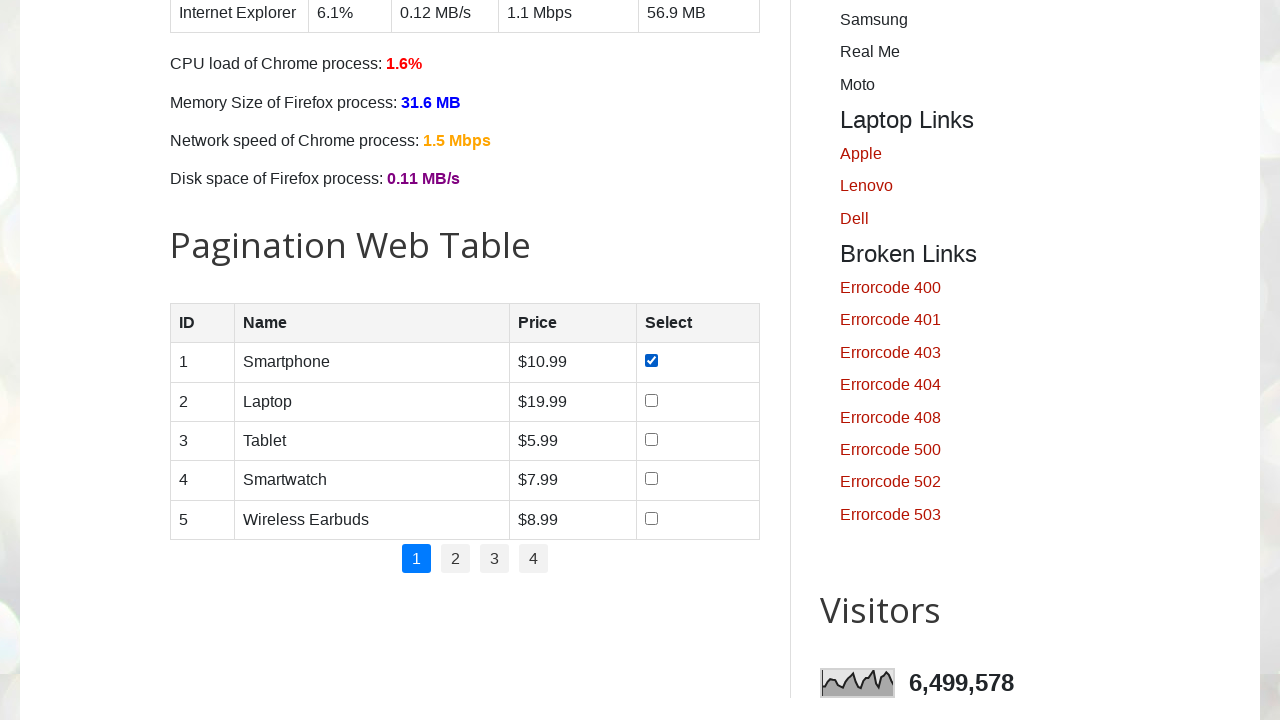

Selected checkbox 9 of 13
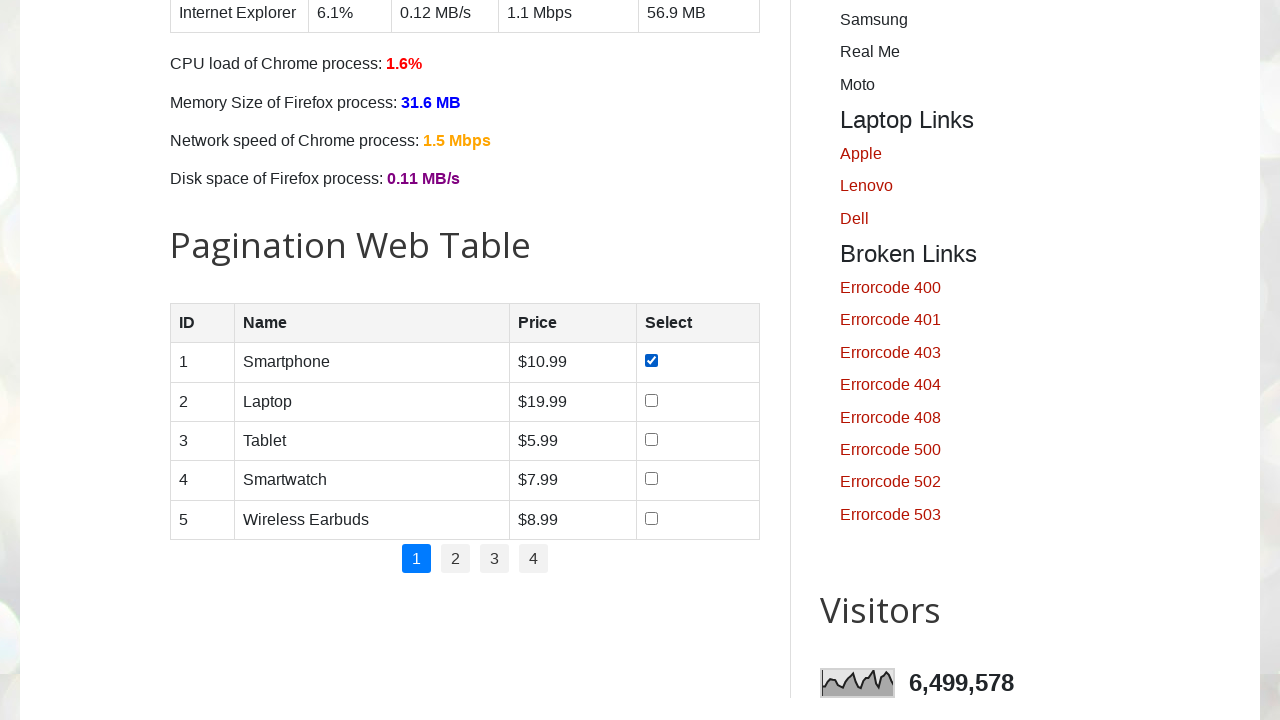

Clicked checkbox 9 at (651, 400) on input[type='checkbox'] >> nth=8
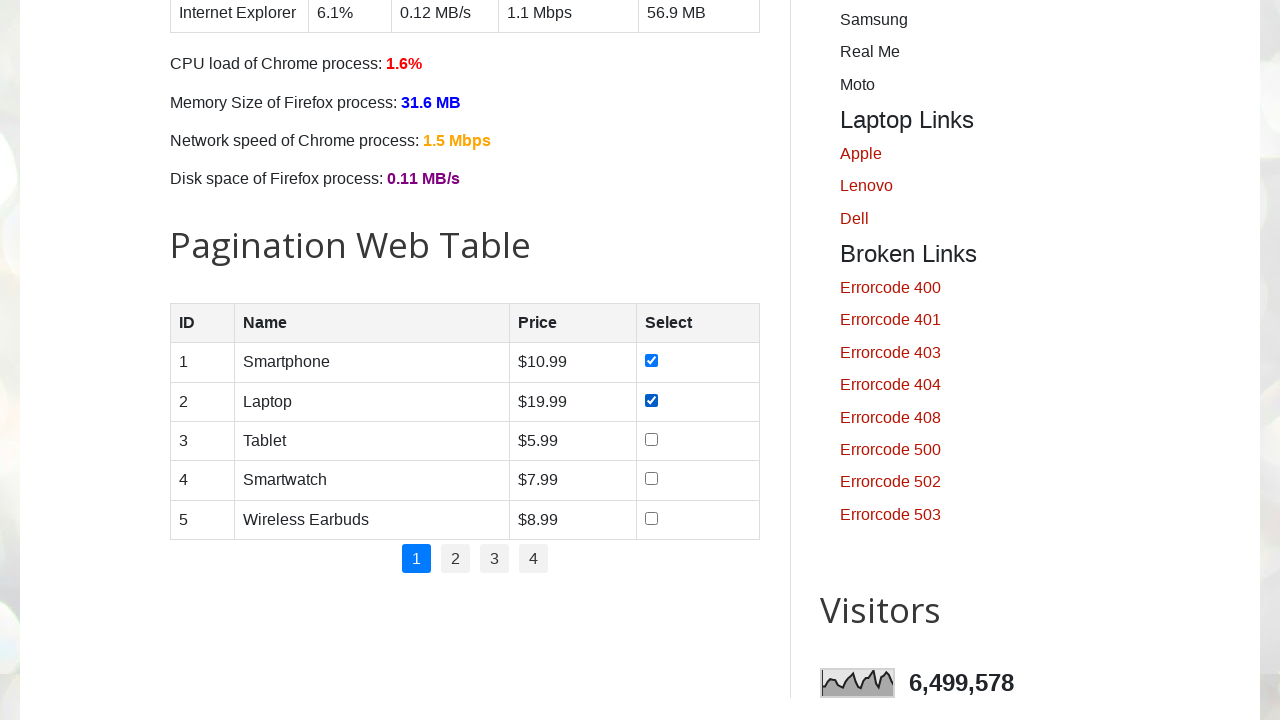

Verified checkbox 9 is selected
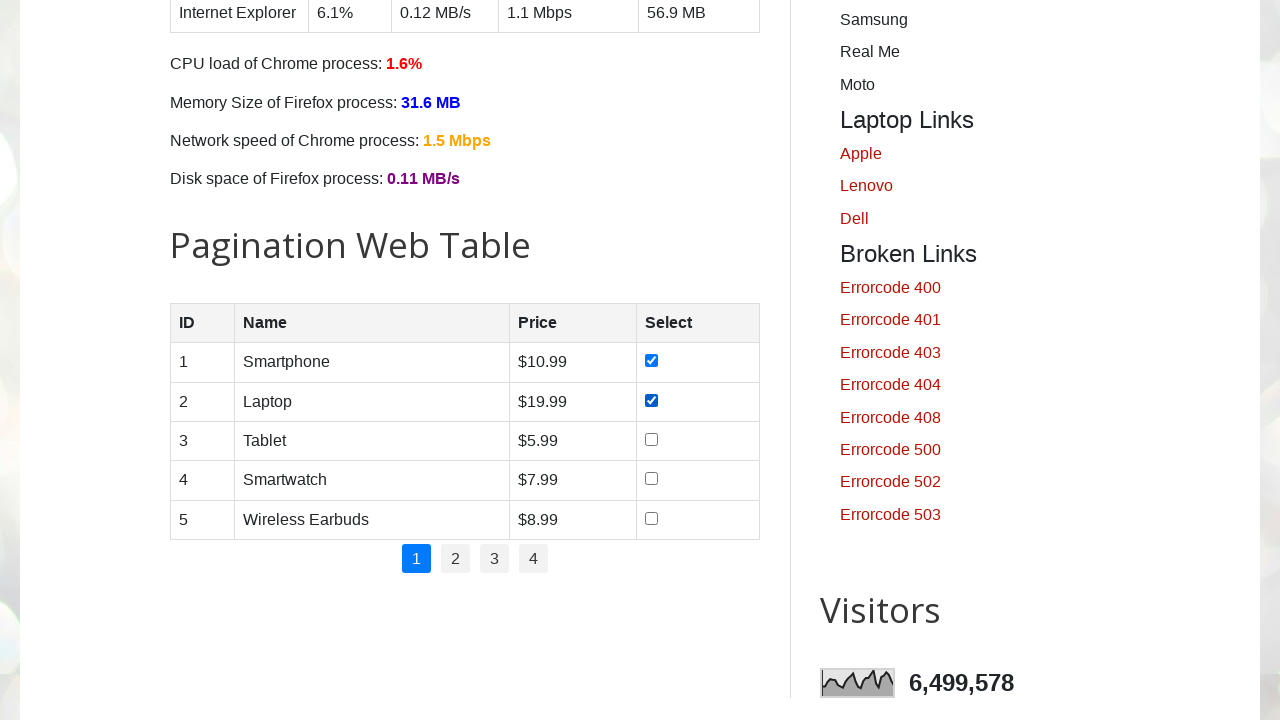

Selected checkbox 10 of 13
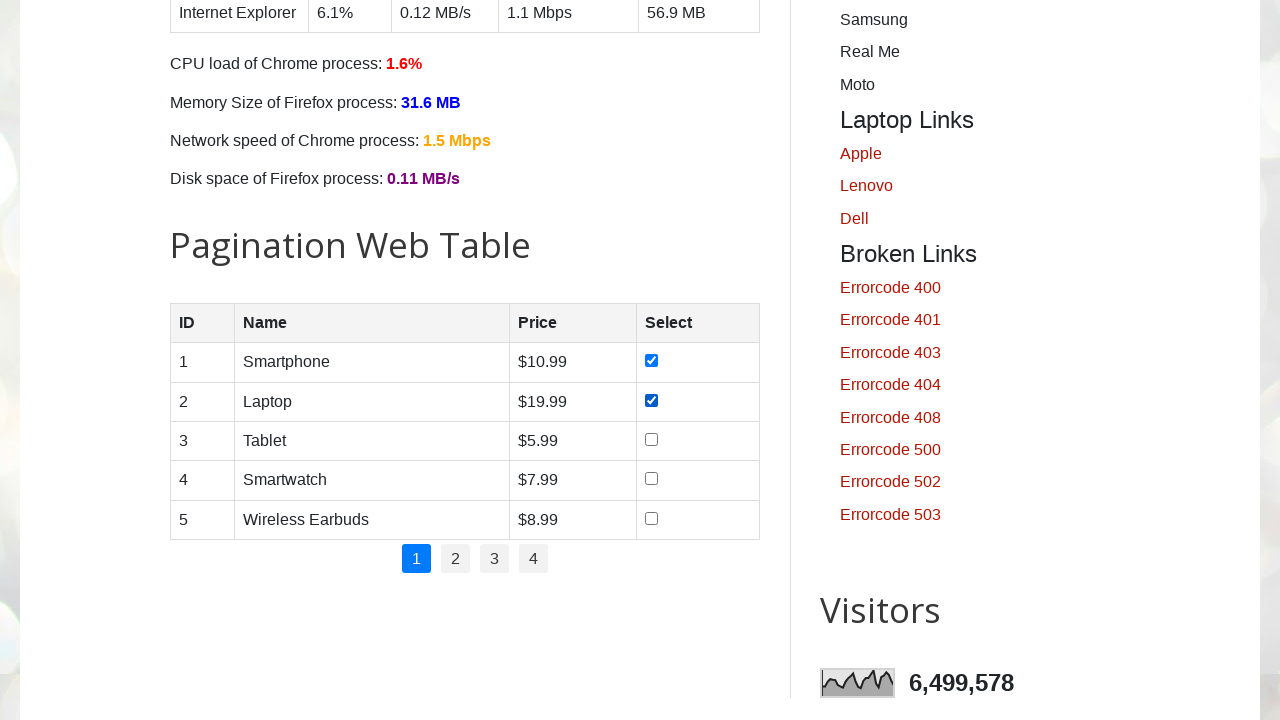

Clicked checkbox 10 at (651, 439) on input[type='checkbox'] >> nth=9
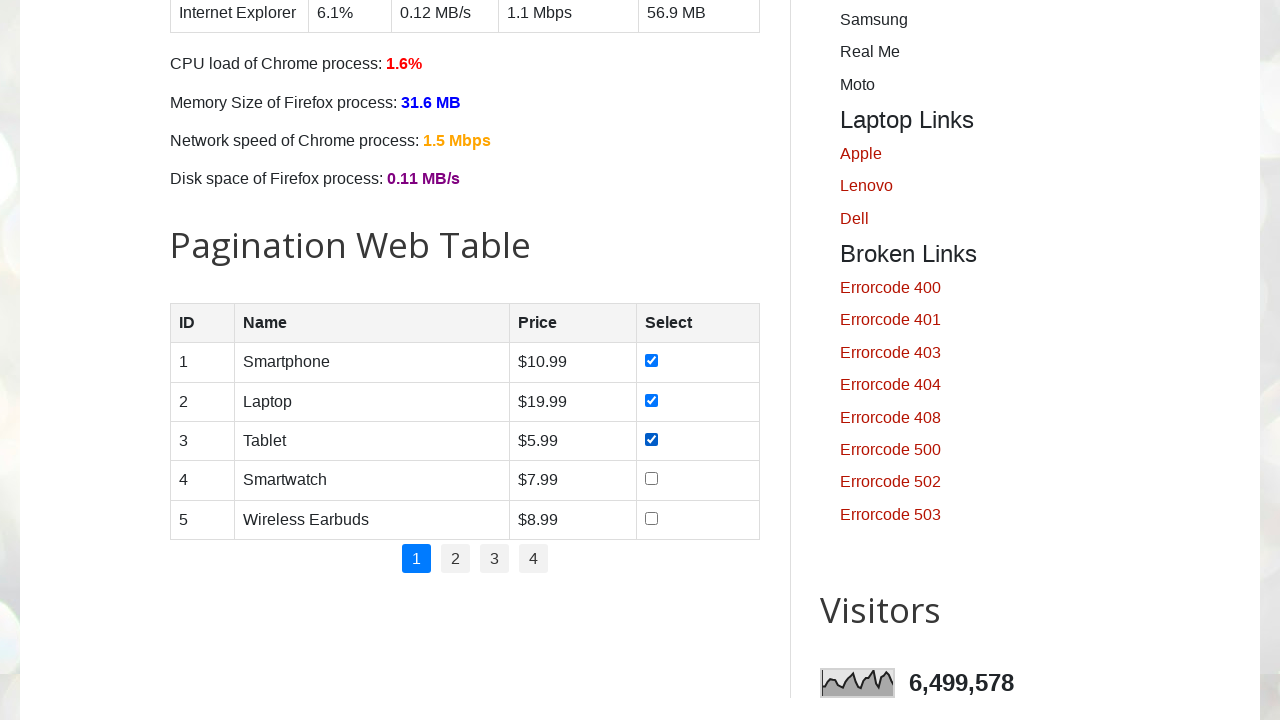

Verified checkbox 10 is selected
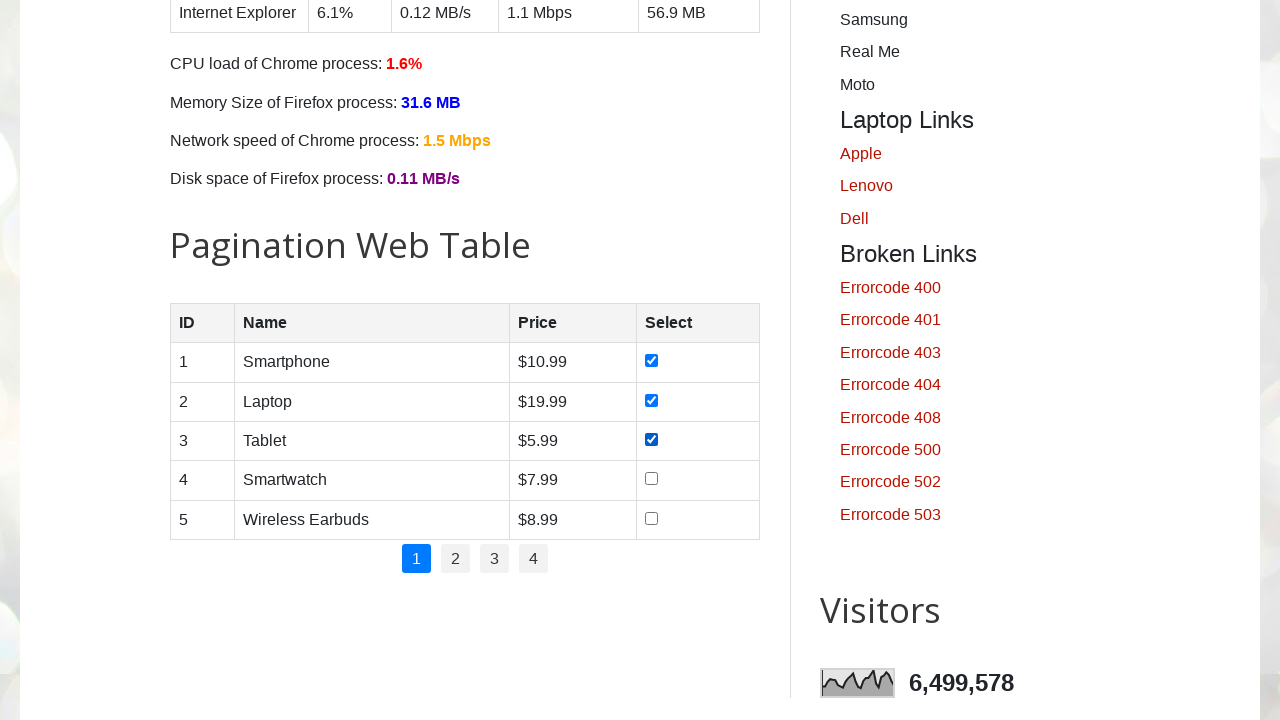

Selected checkbox 11 of 13
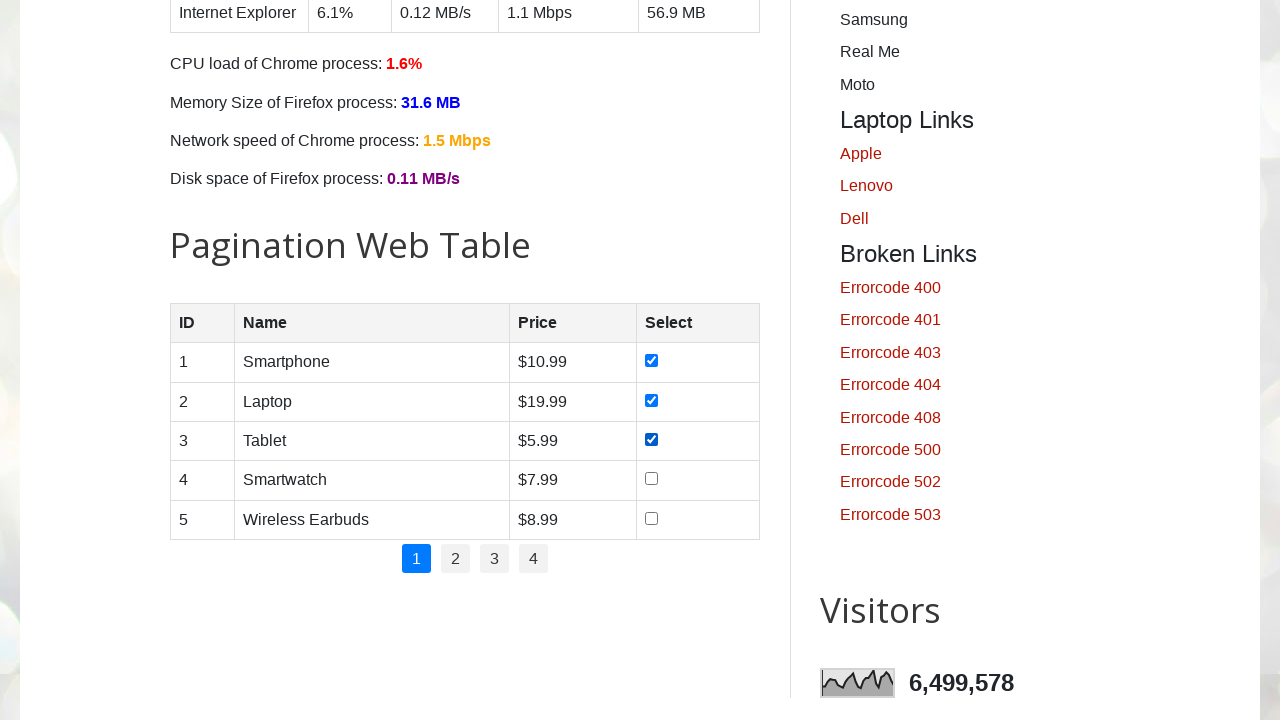

Clicked checkbox 11 at (651, 479) on input[type='checkbox'] >> nth=10
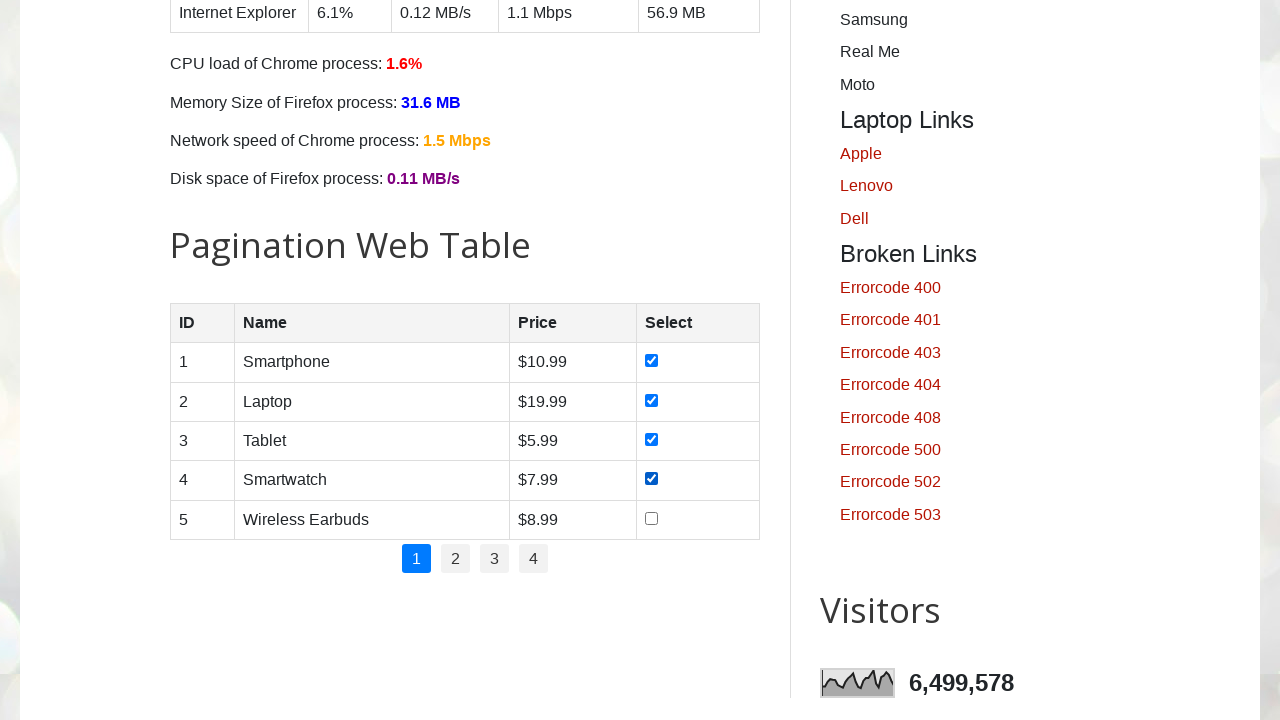

Verified checkbox 11 is selected
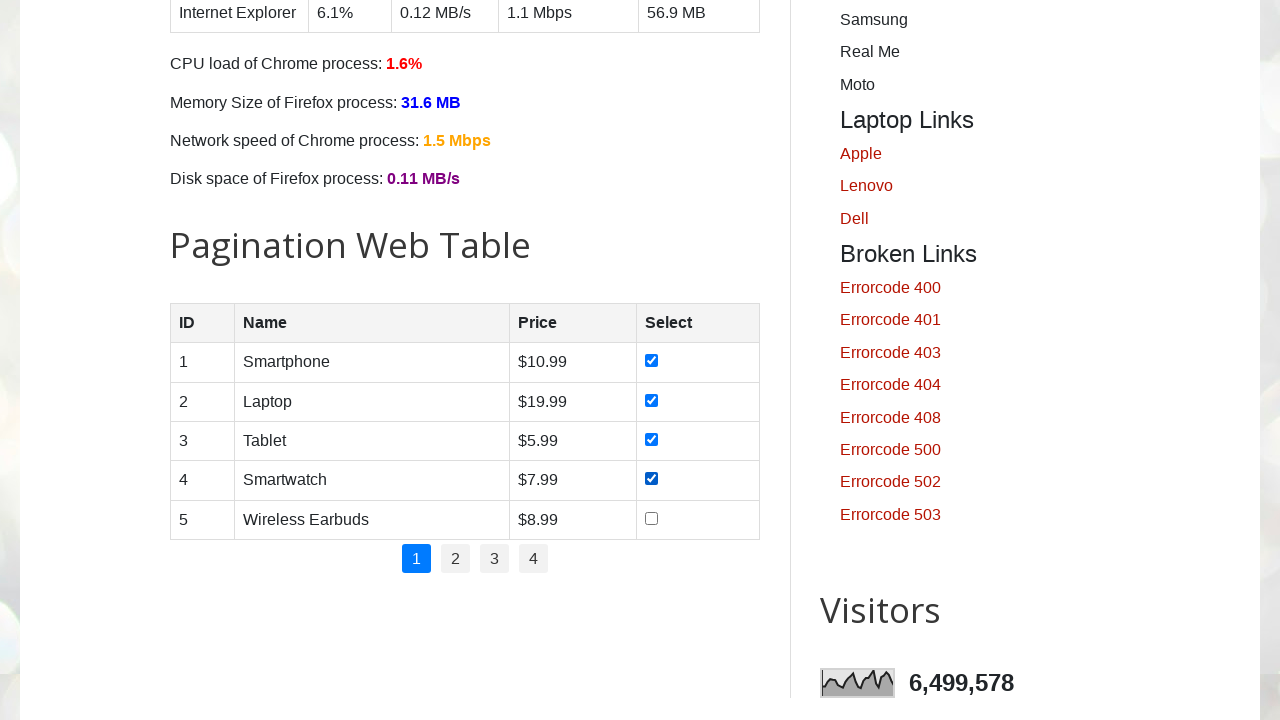

Selected checkbox 12 of 13
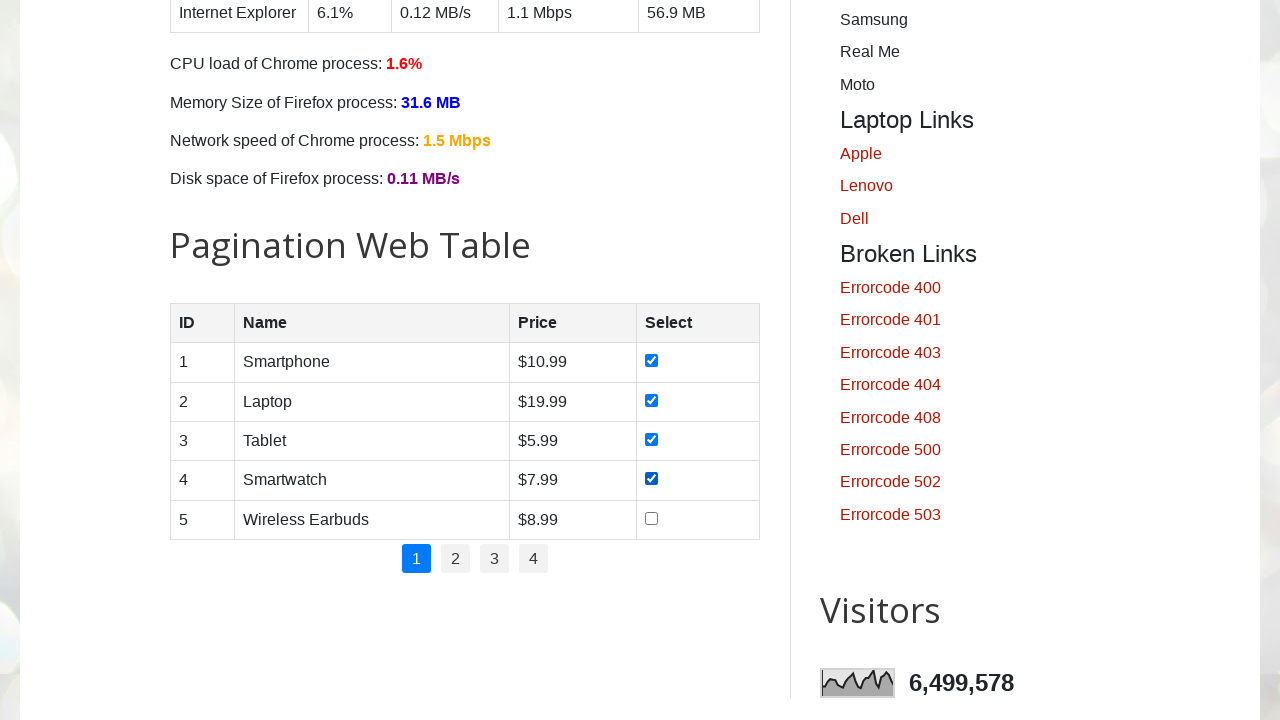

Clicked checkbox 12 at (651, 518) on input[type='checkbox'] >> nth=11
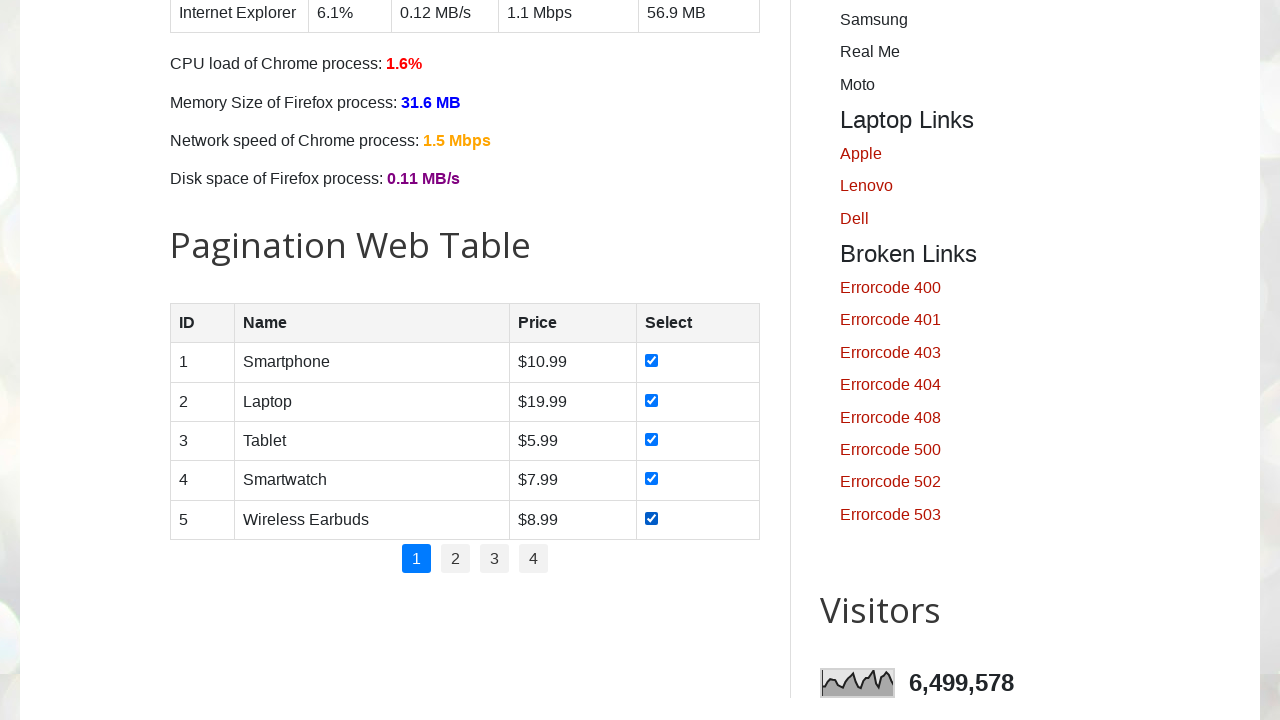

Verified checkbox 12 is selected
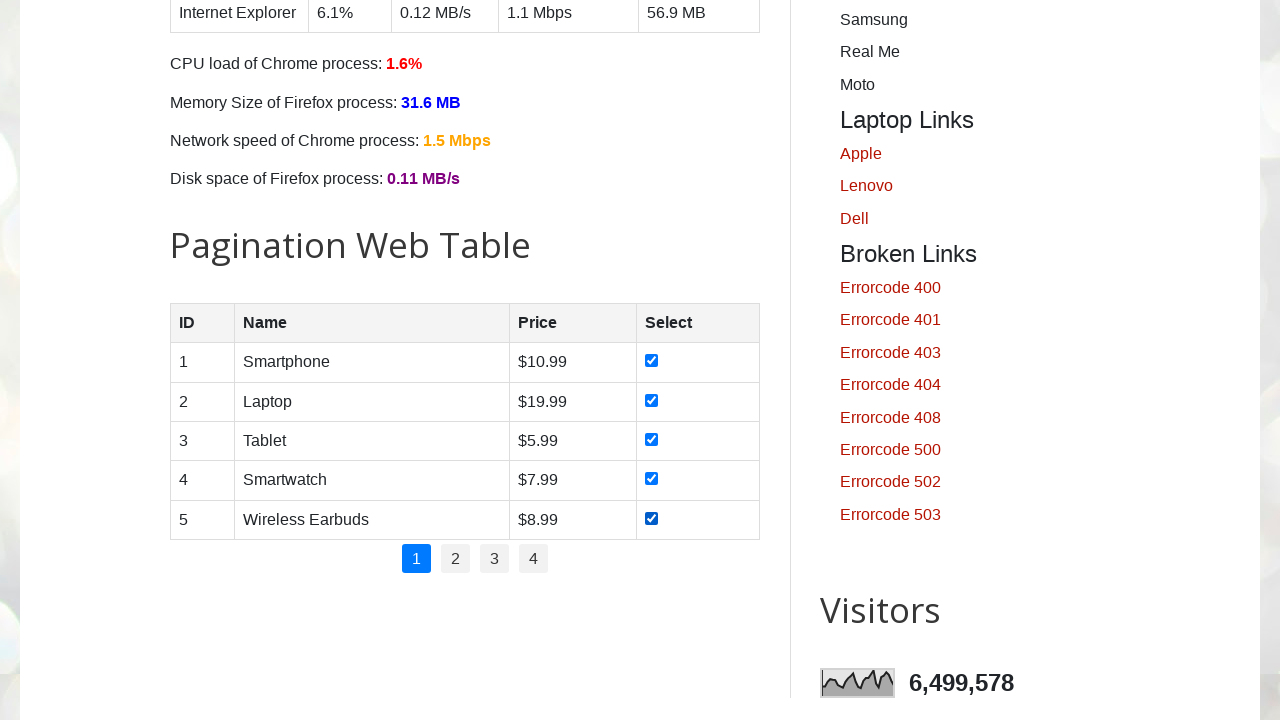

Selected checkbox 13 of 13
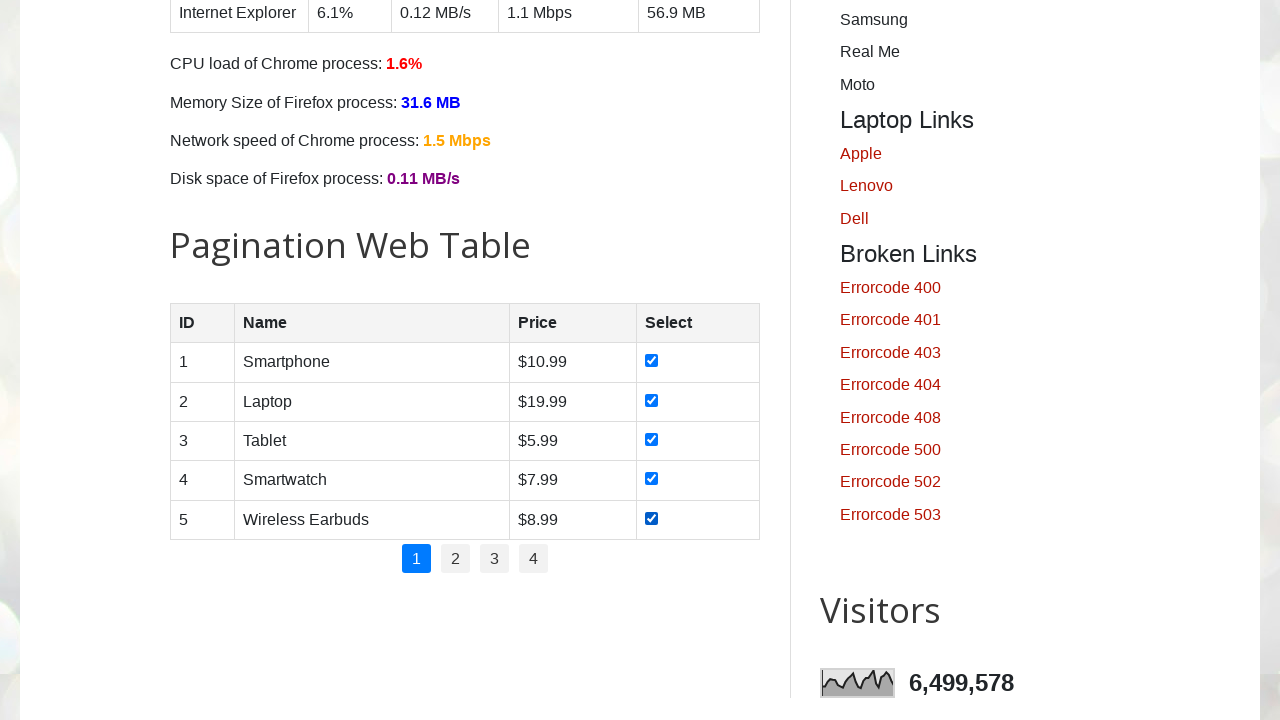

Clicked checkbox 13 at (674, 361) on input[type='checkbox'] >> nth=12
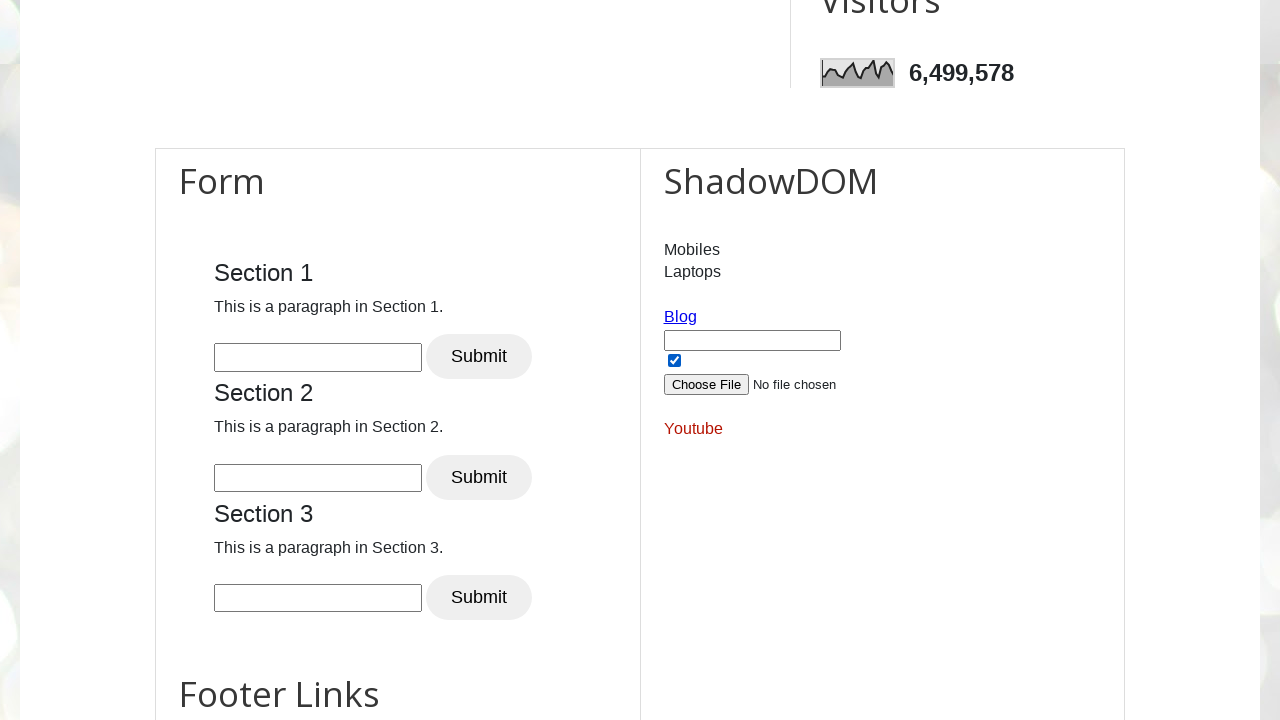

Verified checkbox 13 is selected
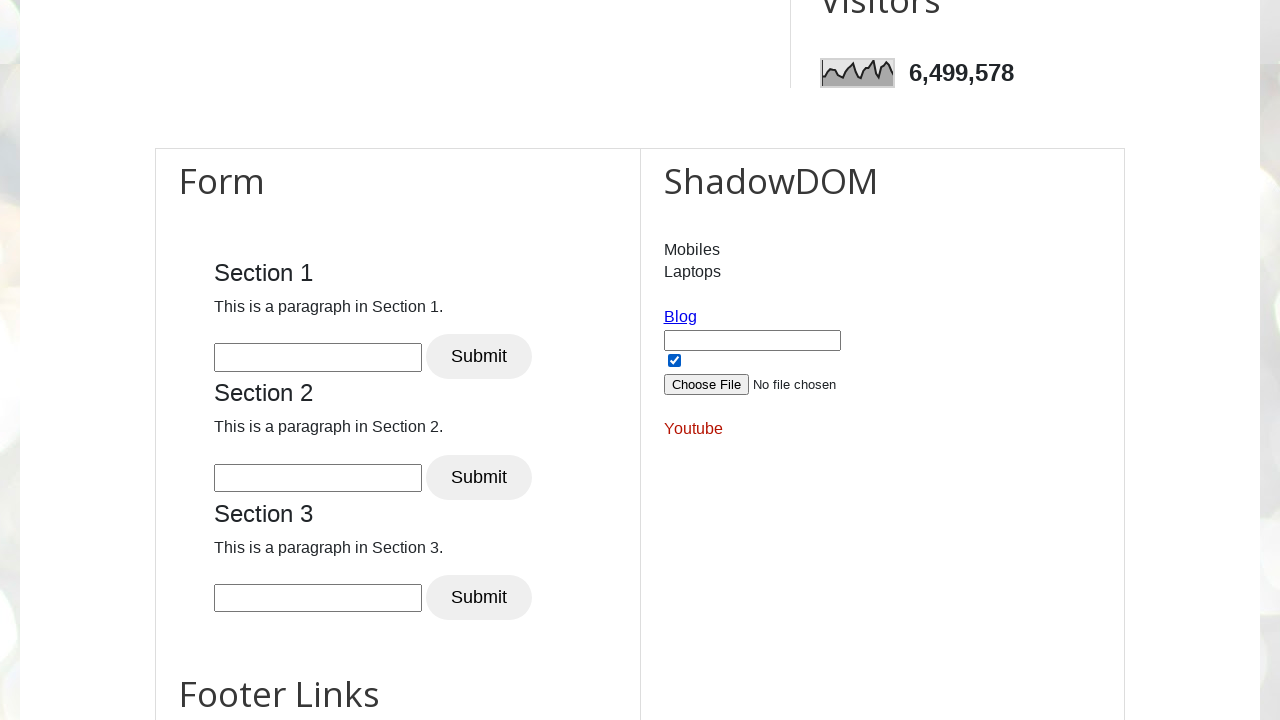

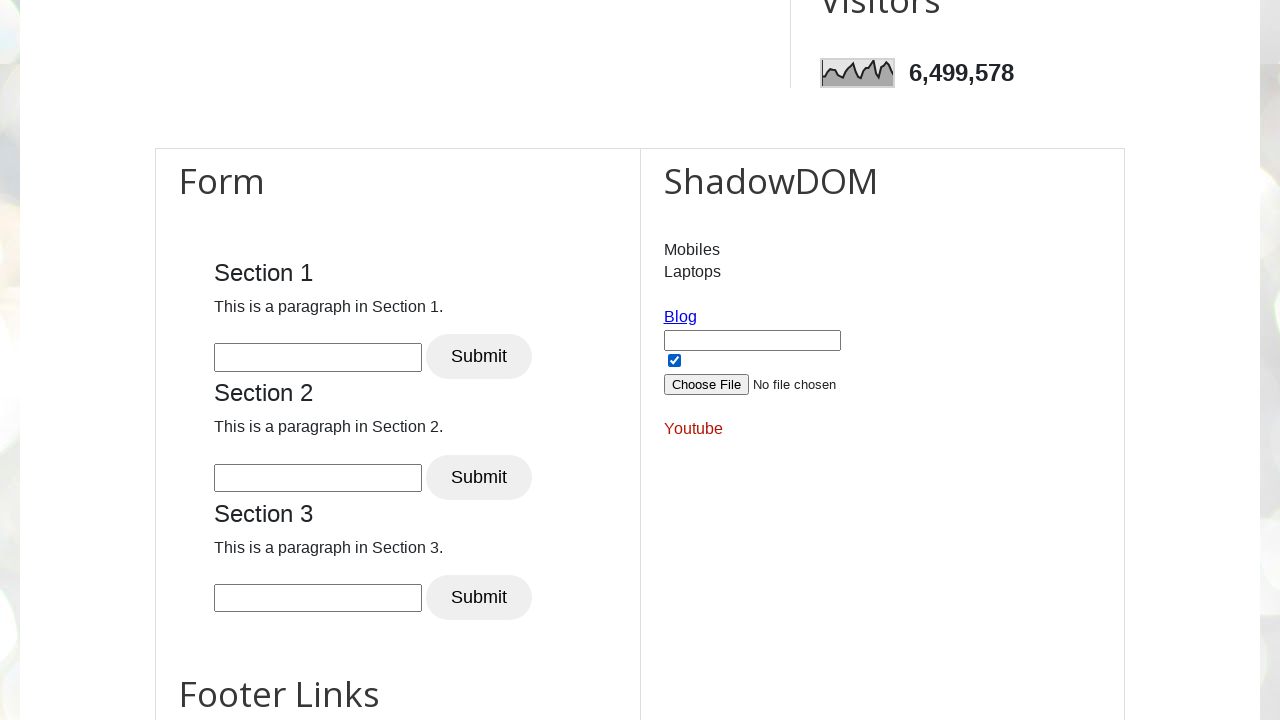